Tests slider functionality by moving the slider 55 steps to the right using arrow key presses.

Starting URL: https://demoqa.com/slider

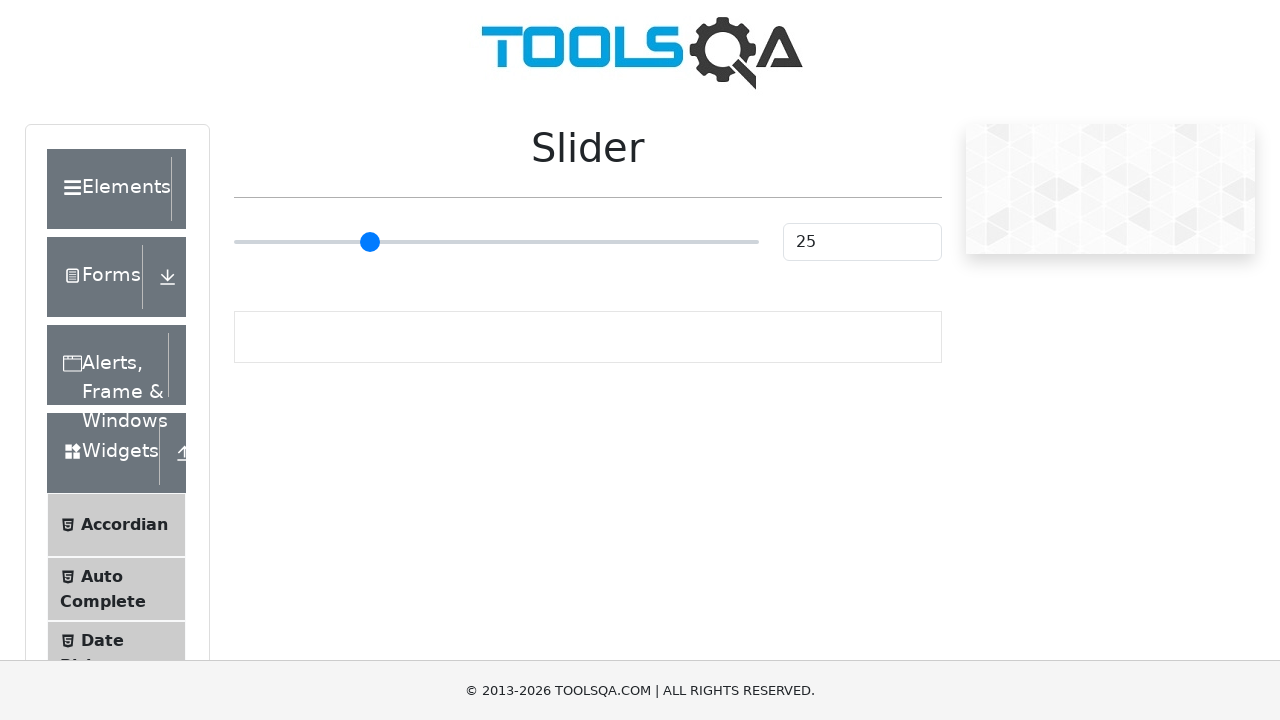

Located slider element
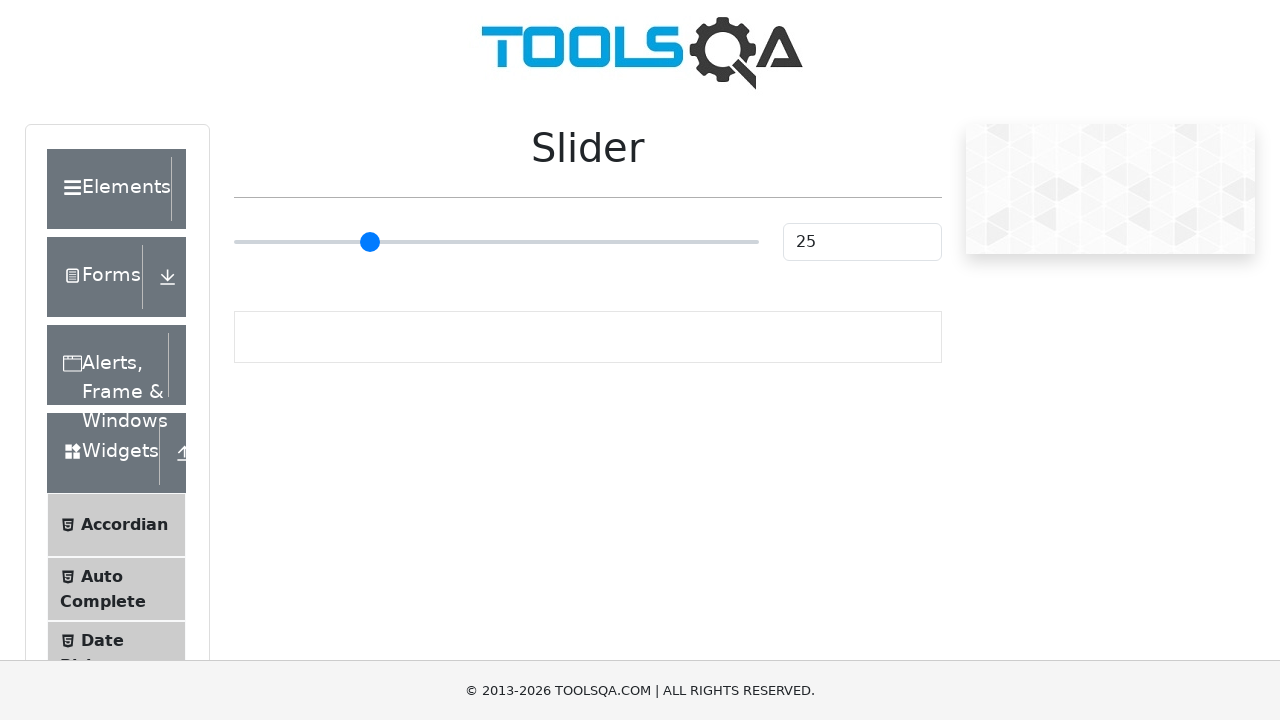

Focused on slider element on input[type='range']
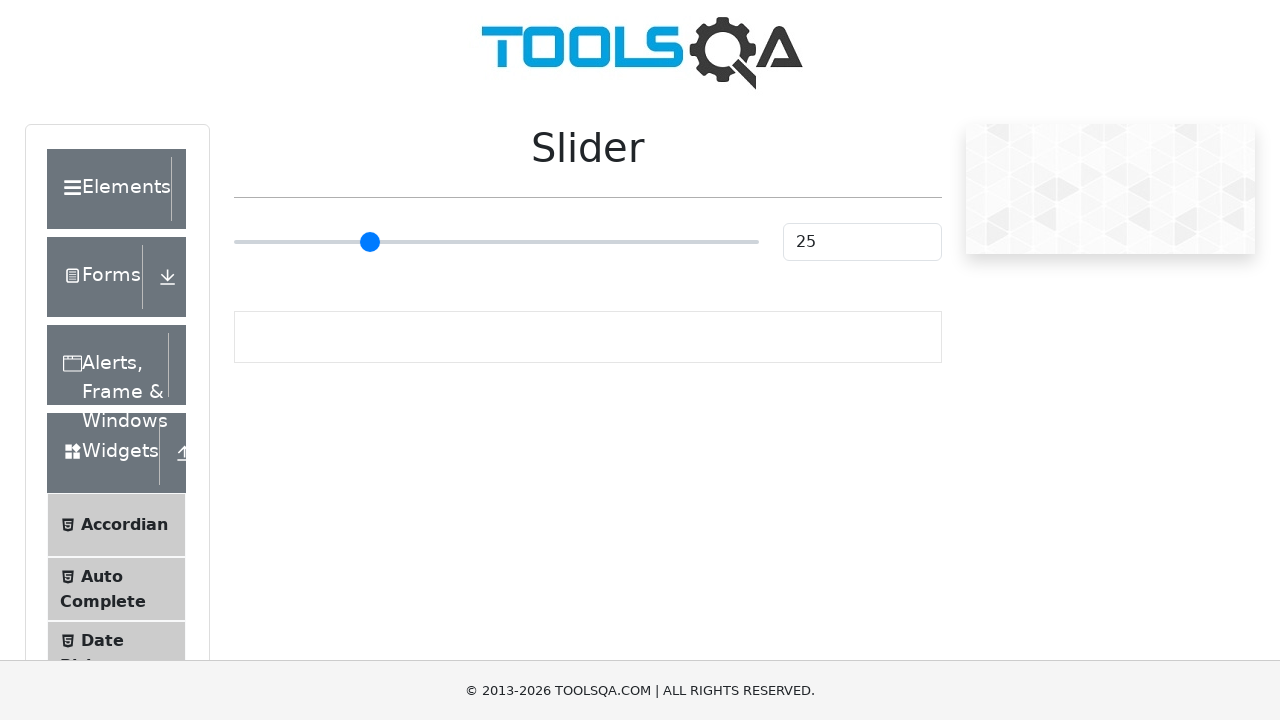

Pressed ArrowRight on slider (press 1 of 55) on input[type='range']
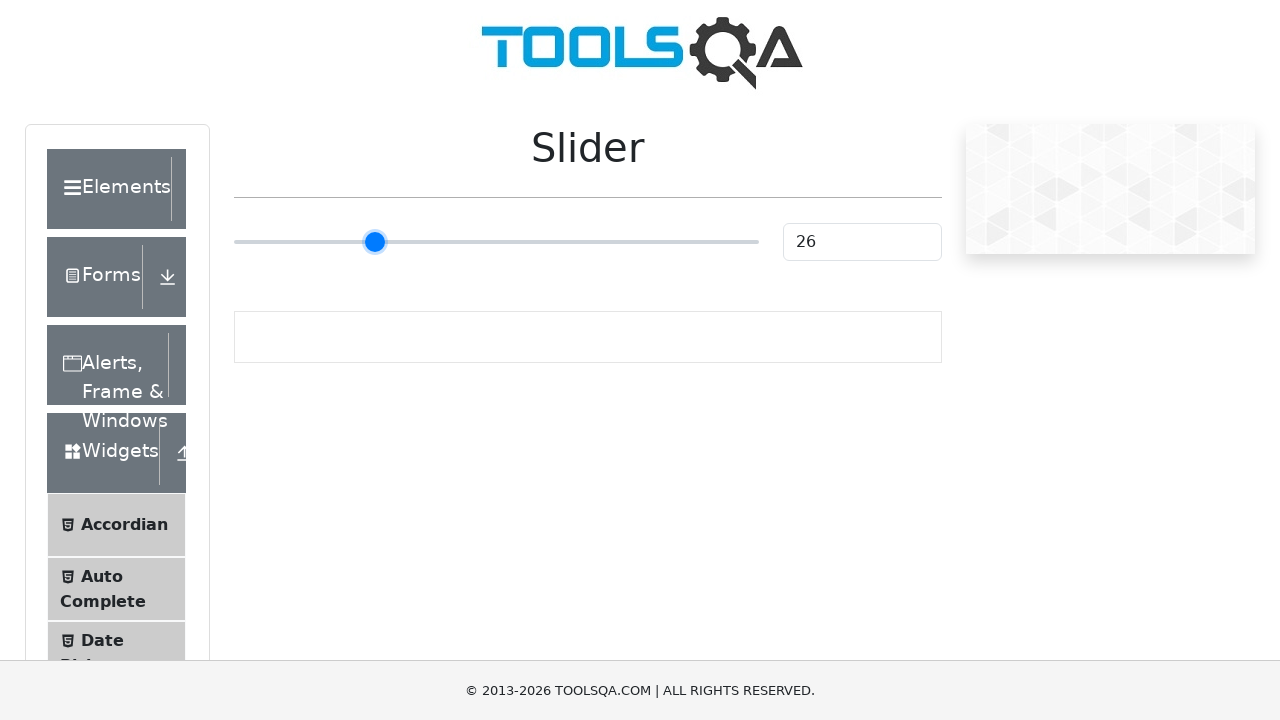

Pressed ArrowRight on slider (press 2 of 55) on input[type='range']
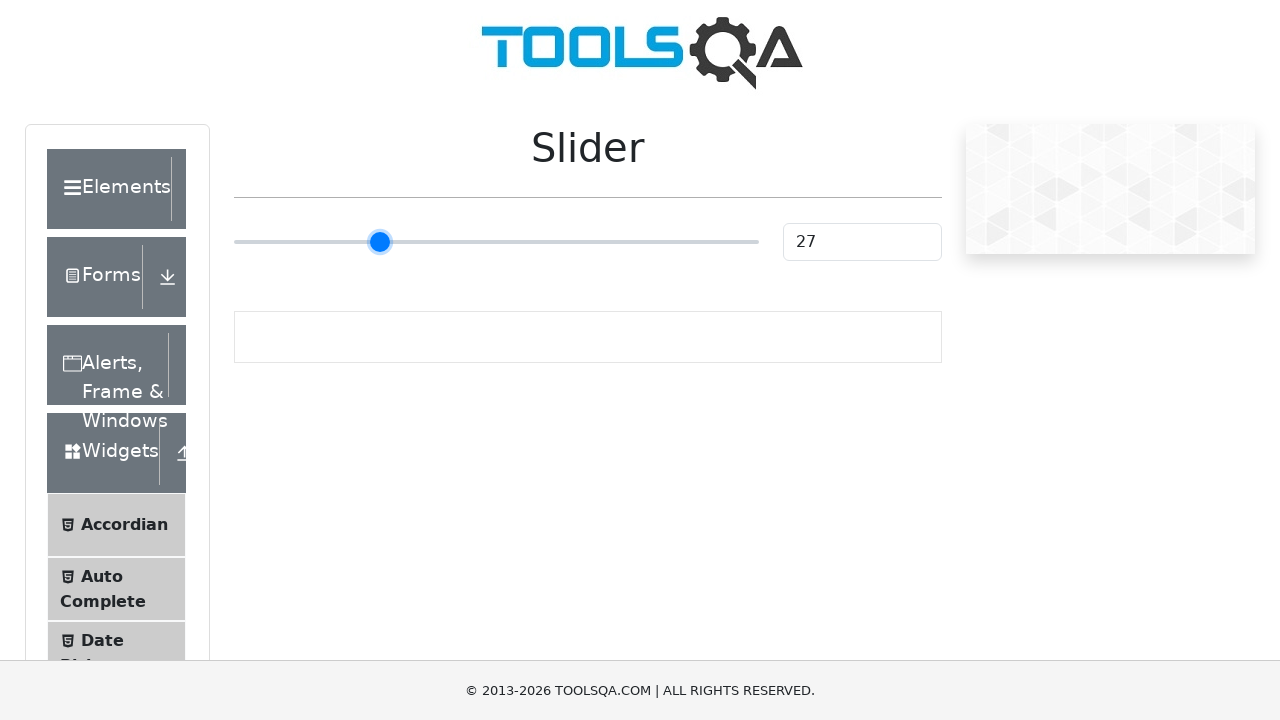

Pressed ArrowRight on slider (press 3 of 55) on input[type='range']
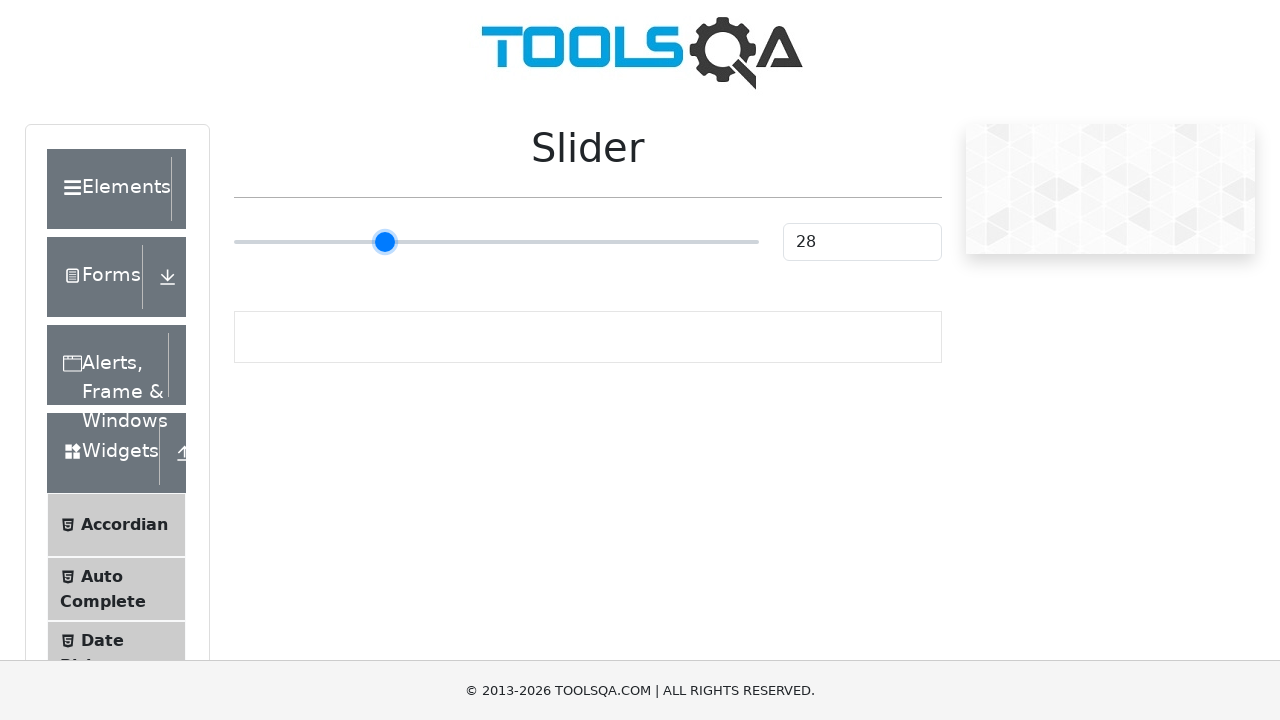

Pressed ArrowRight on slider (press 4 of 55) on input[type='range']
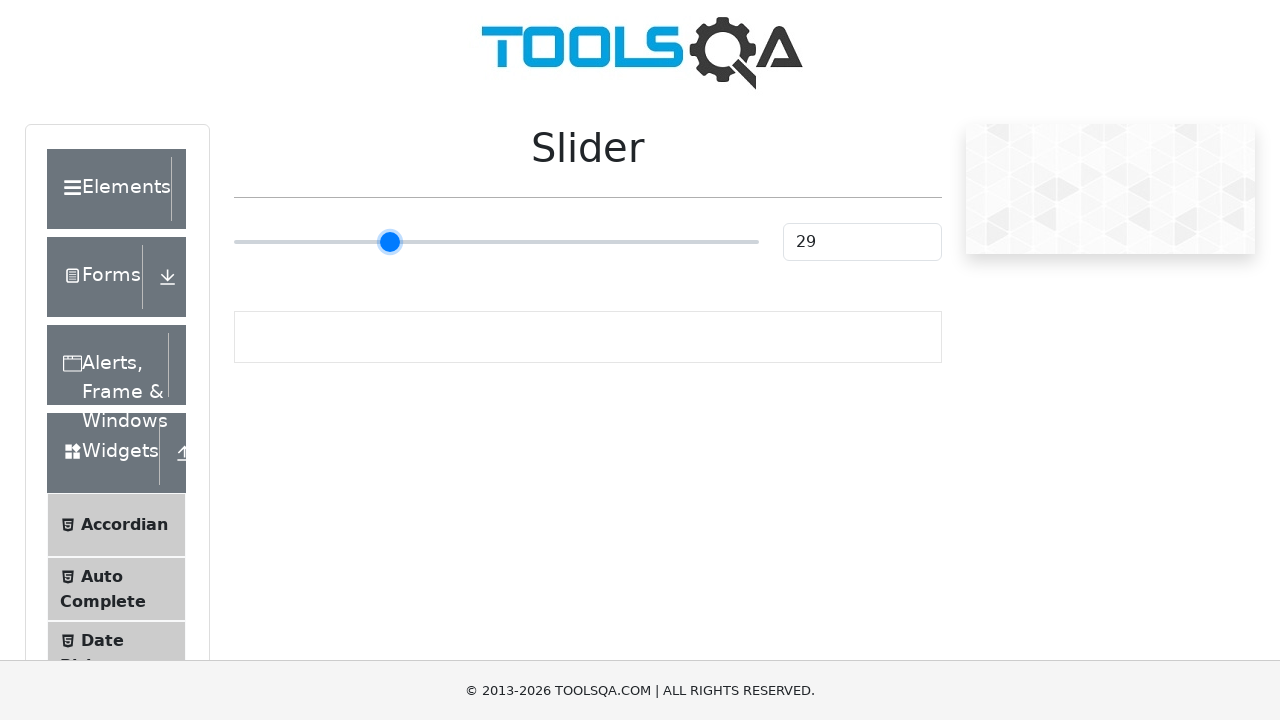

Pressed ArrowRight on slider (press 5 of 55) on input[type='range']
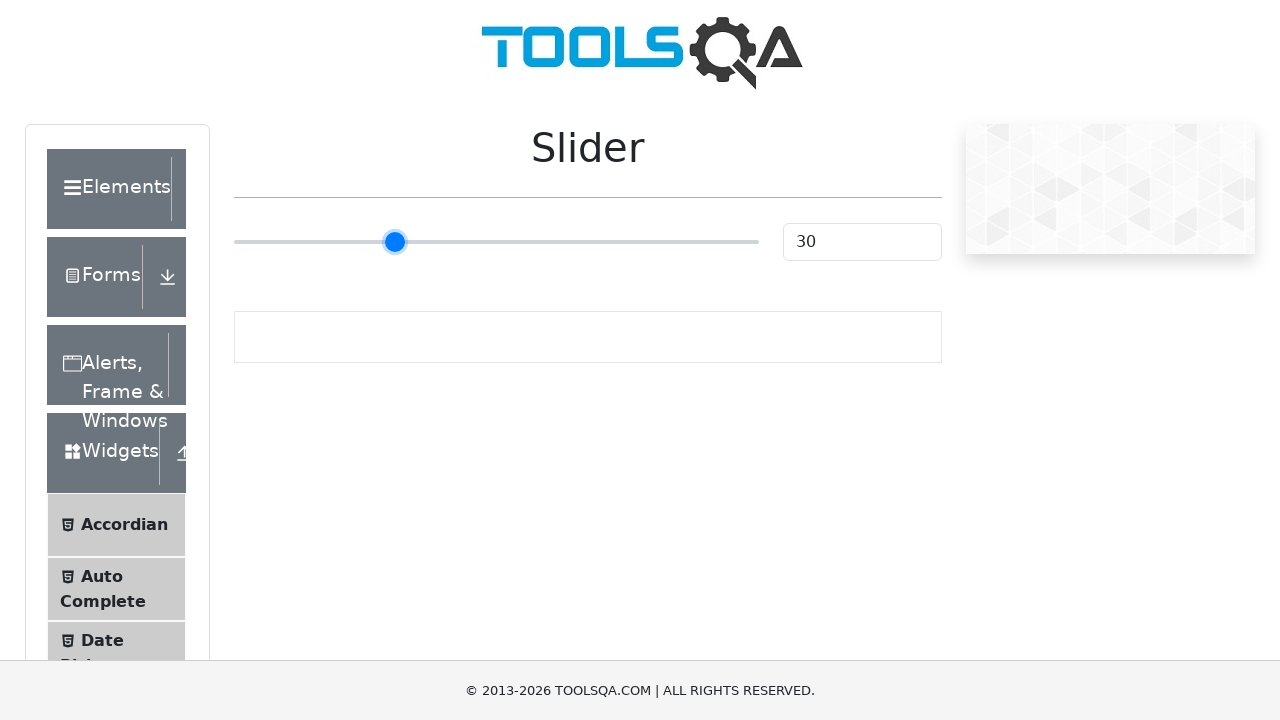

Pressed ArrowRight on slider (press 6 of 55) on input[type='range']
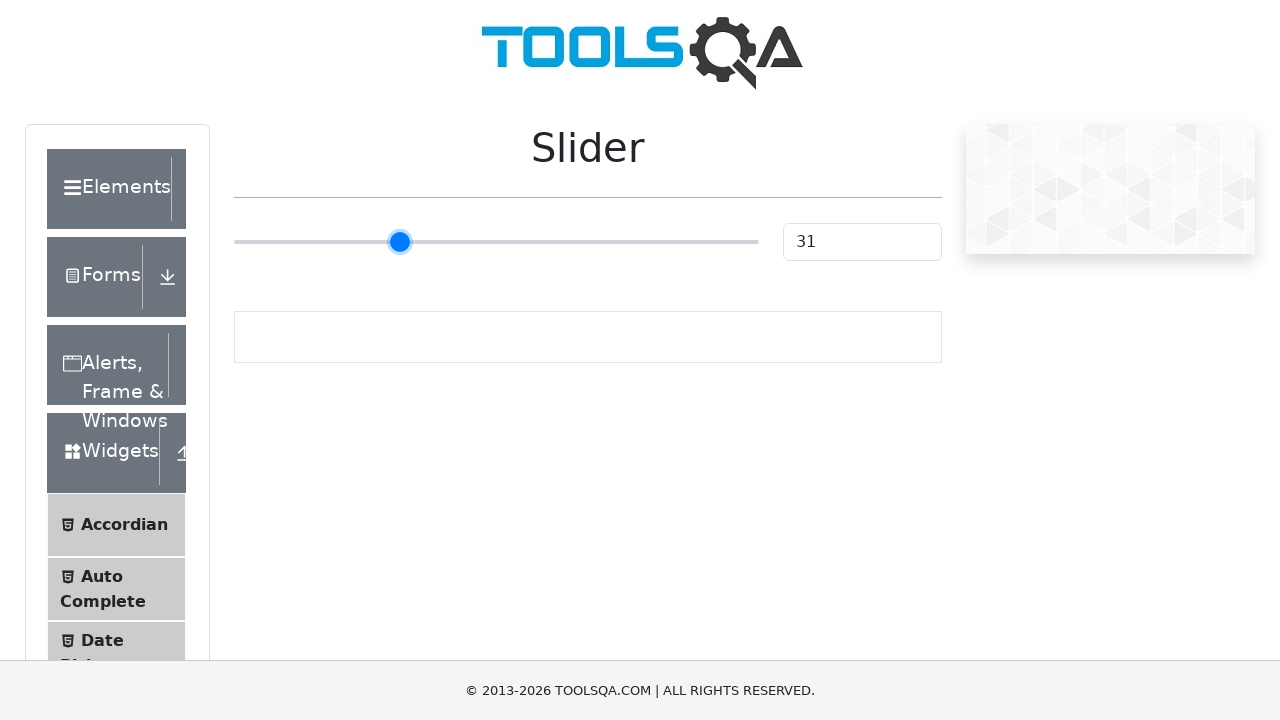

Pressed ArrowRight on slider (press 7 of 55) on input[type='range']
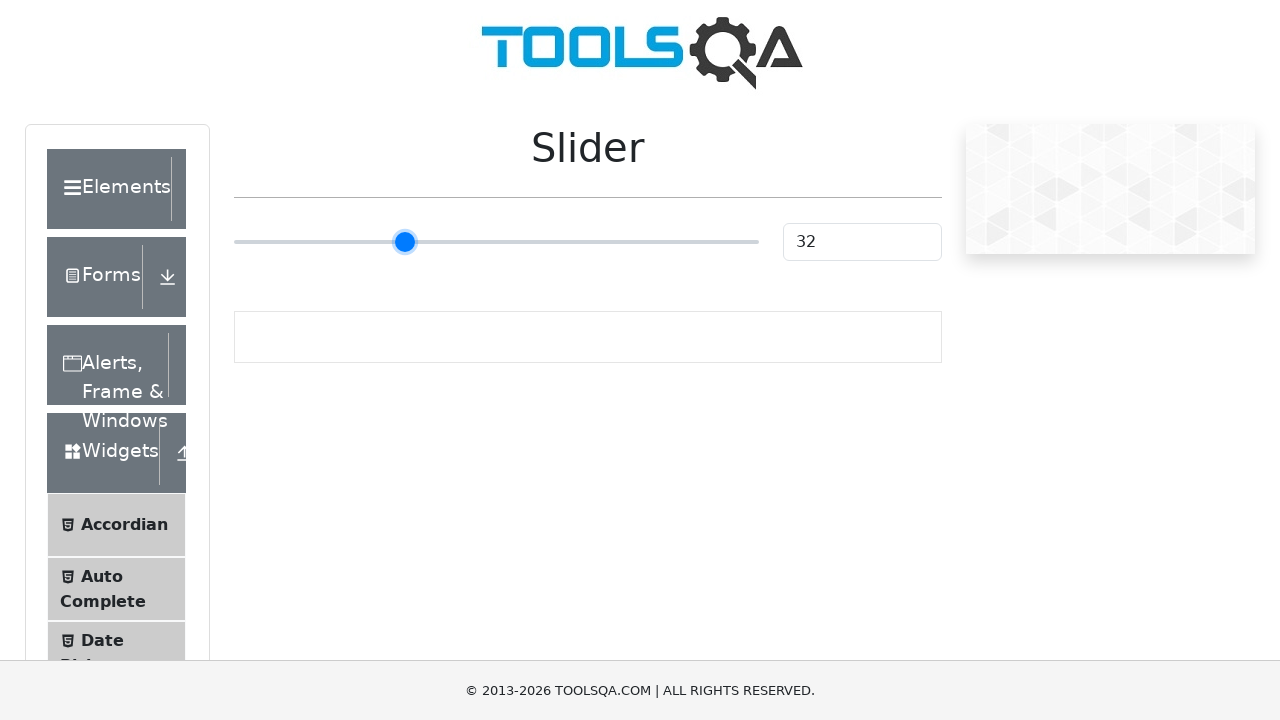

Pressed ArrowRight on slider (press 8 of 55) on input[type='range']
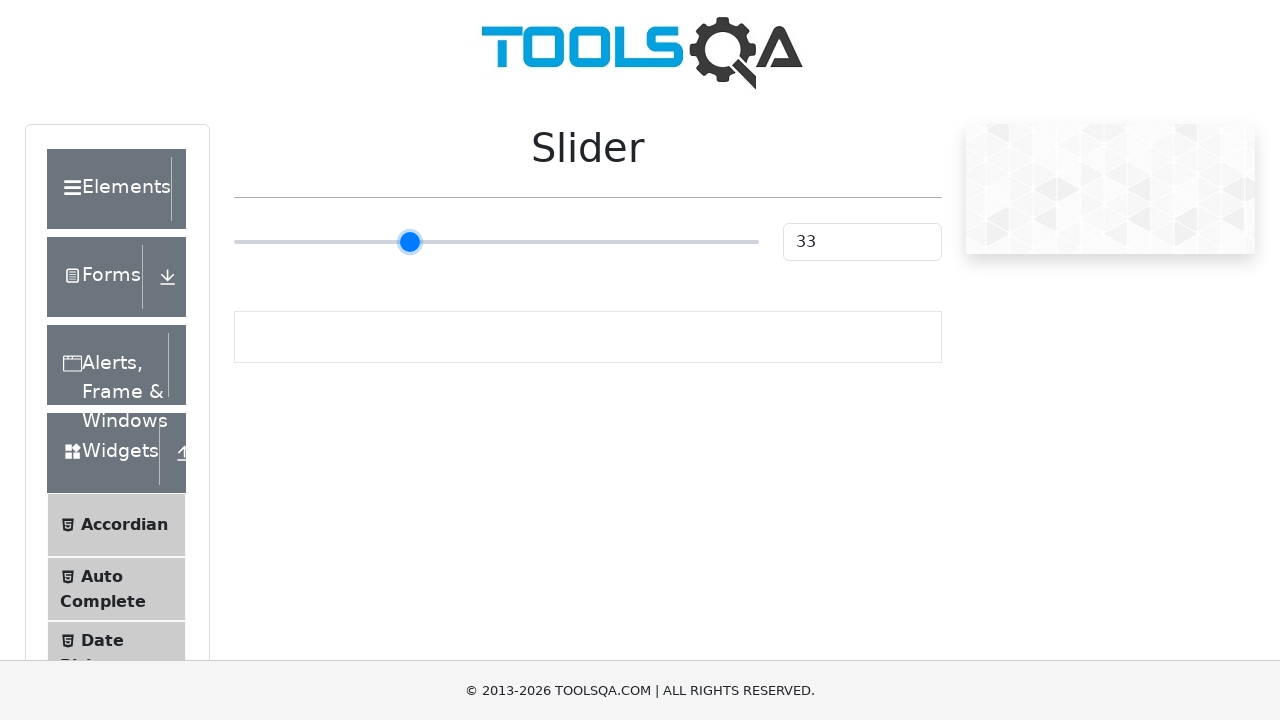

Pressed ArrowRight on slider (press 9 of 55) on input[type='range']
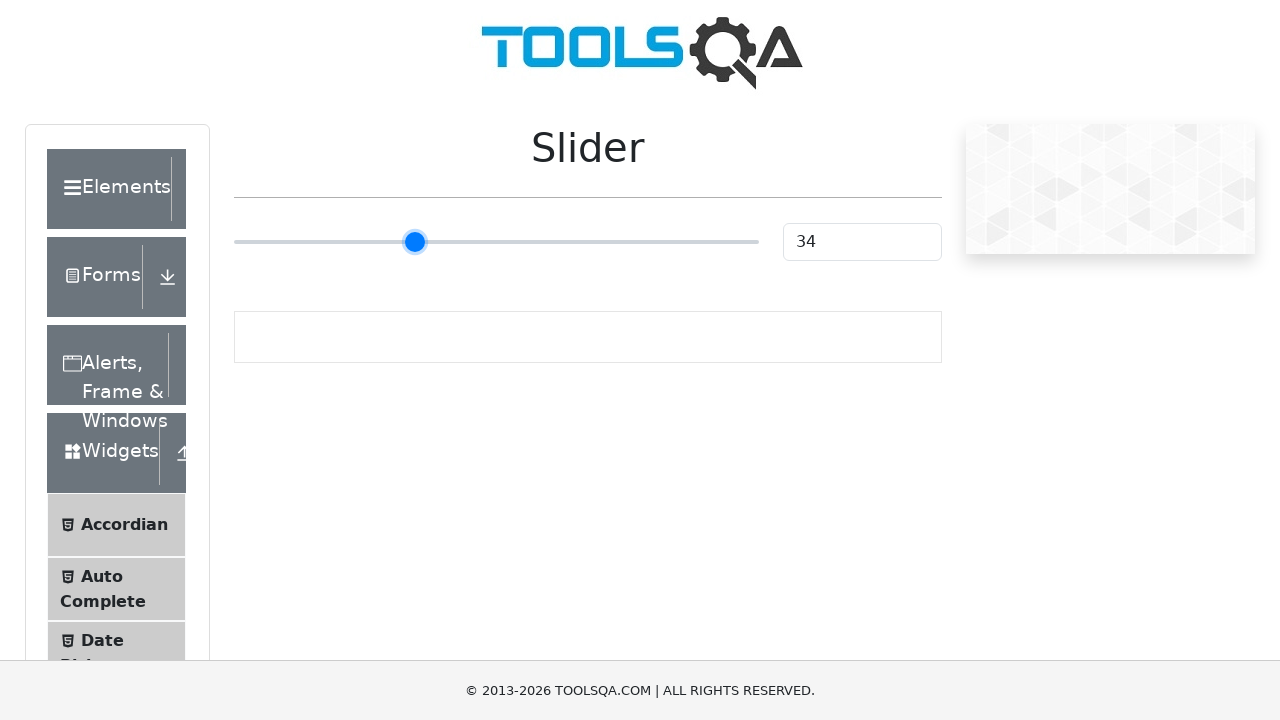

Pressed ArrowRight on slider (press 10 of 55) on input[type='range']
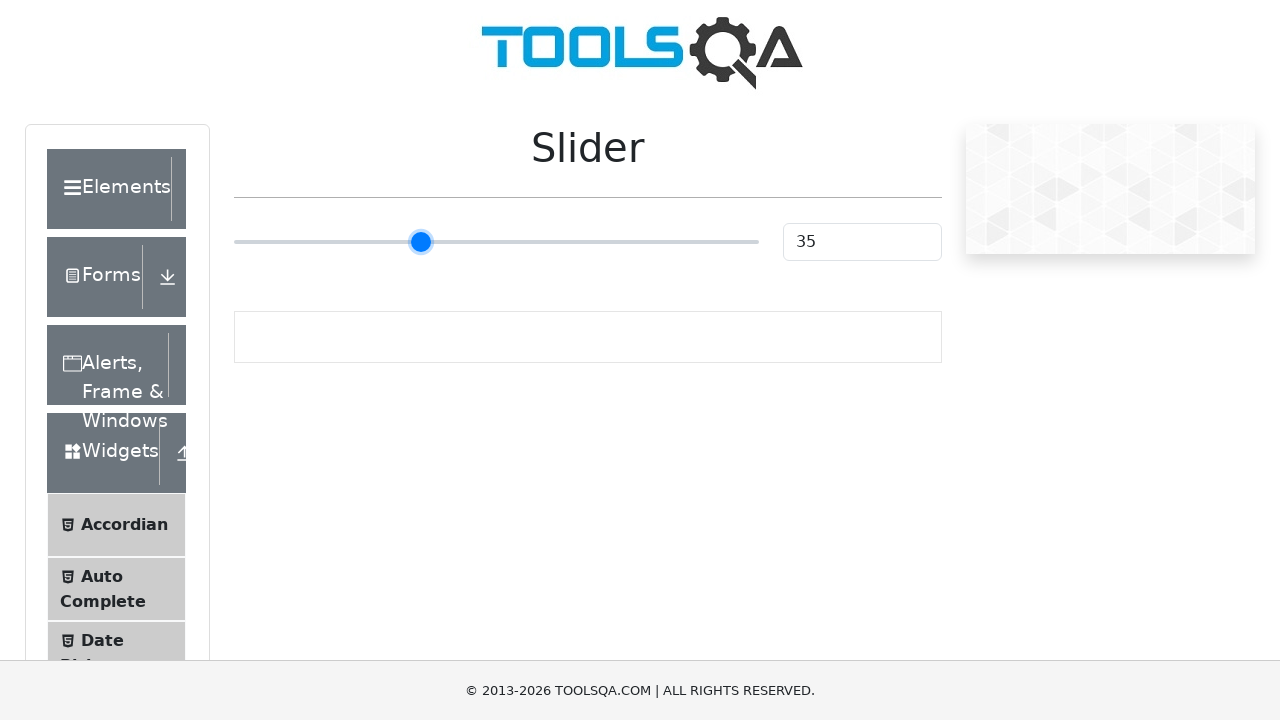

Pressed ArrowRight on slider (press 11 of 55) on input[type='range']
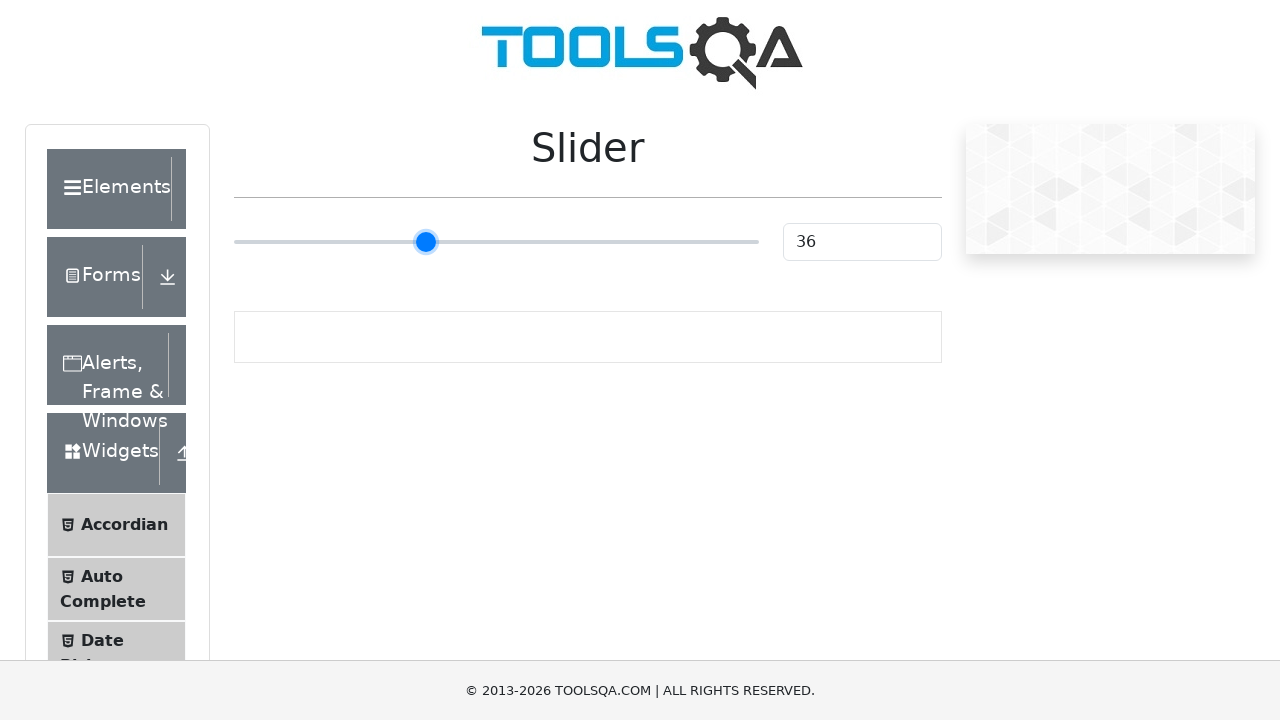

Pressed ArrowRight on slider (press 12 of 55) on input[type='range']
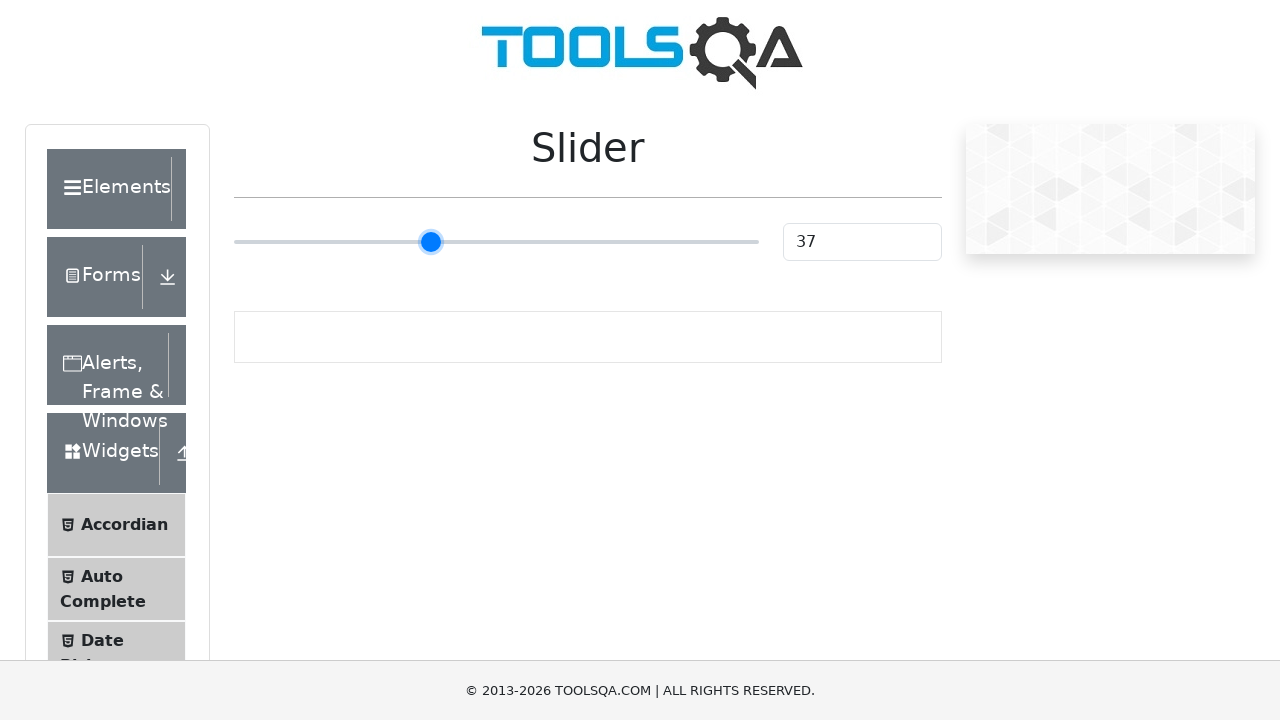

Pressed ArrowRight on slider (press 13 of 55) on input[type='range']
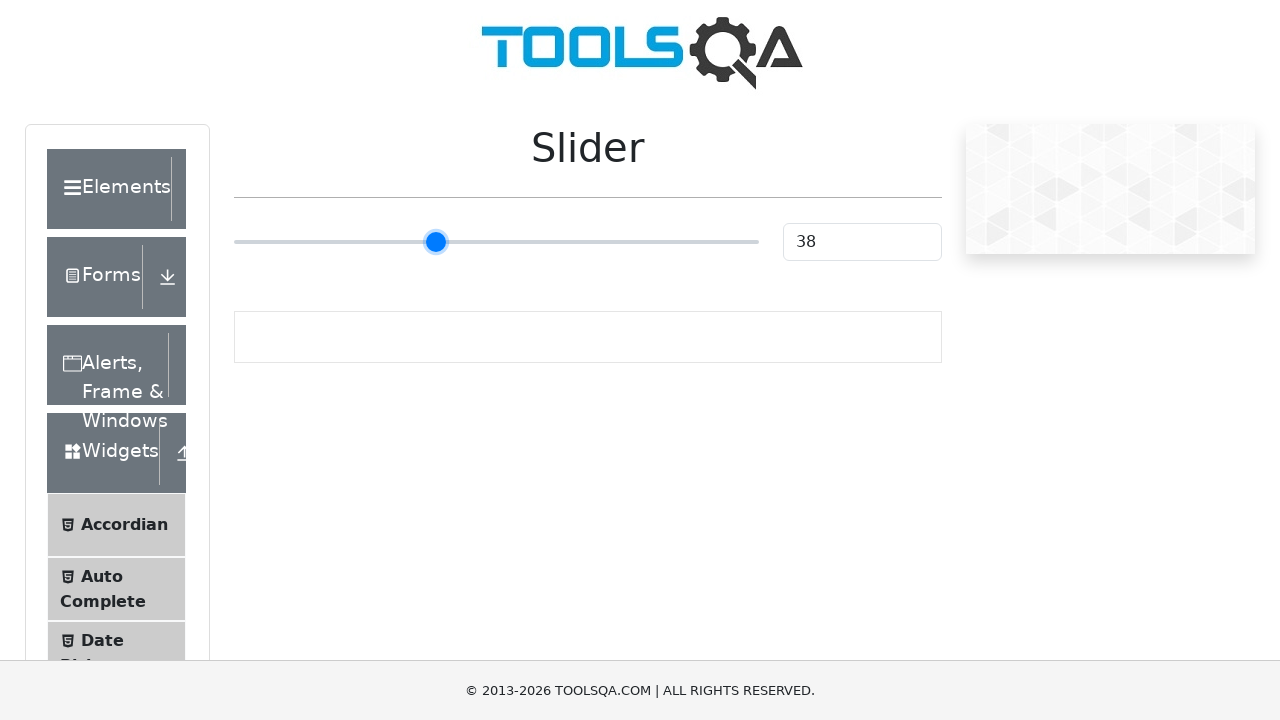

Pressed ArrowRight on slider (press 14 of 55) on input[type='range']
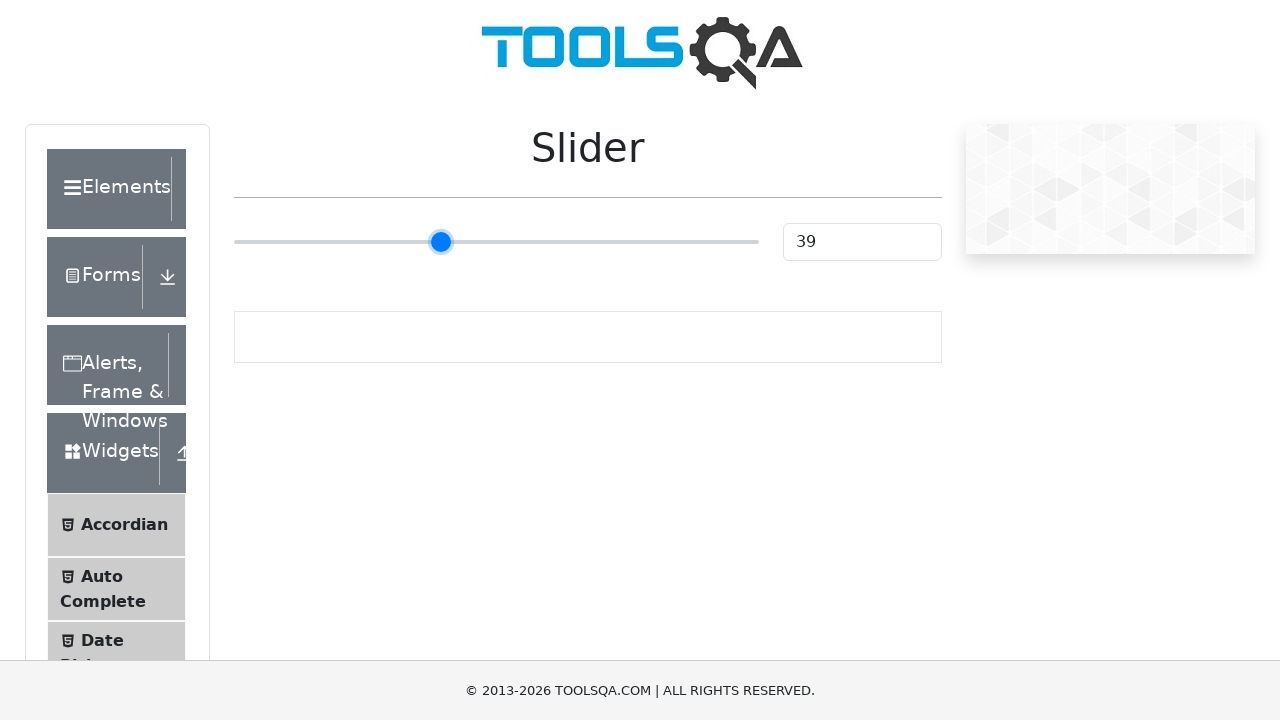

Pressed ArrowRight on slider (press 15 of 55) on input[type='range']
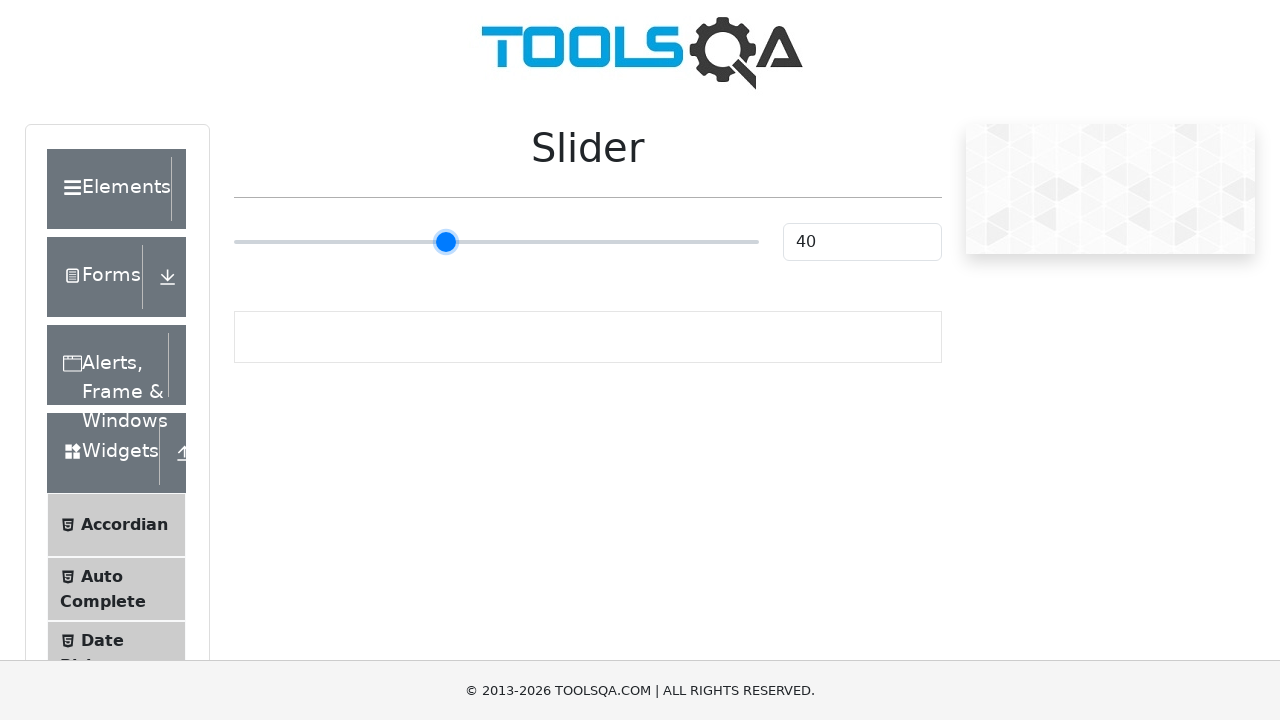

Pressed ArrowRight on slider (press 16 of 55) on input[type='range']
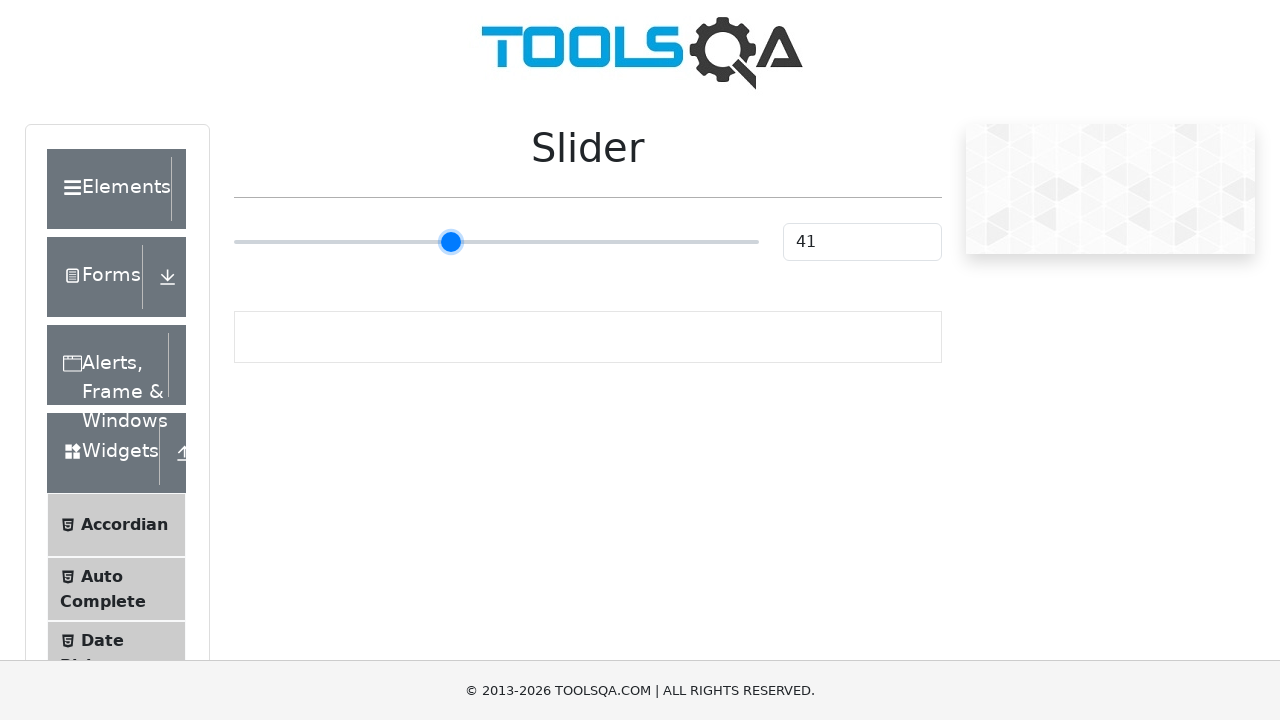

Pressed ArrowRight on slider (press 17 of 55) on input[type='range']
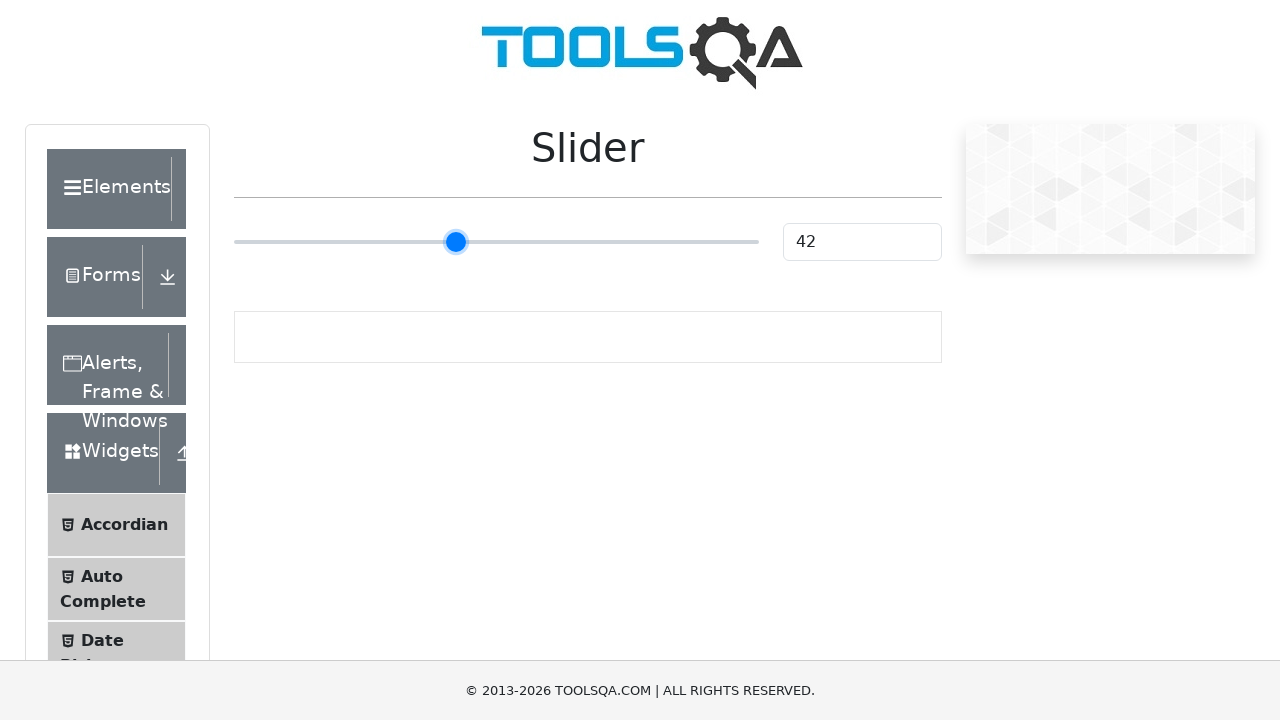

Pressed ArrowRight on slider (press 18 of 55) on input[type='range']
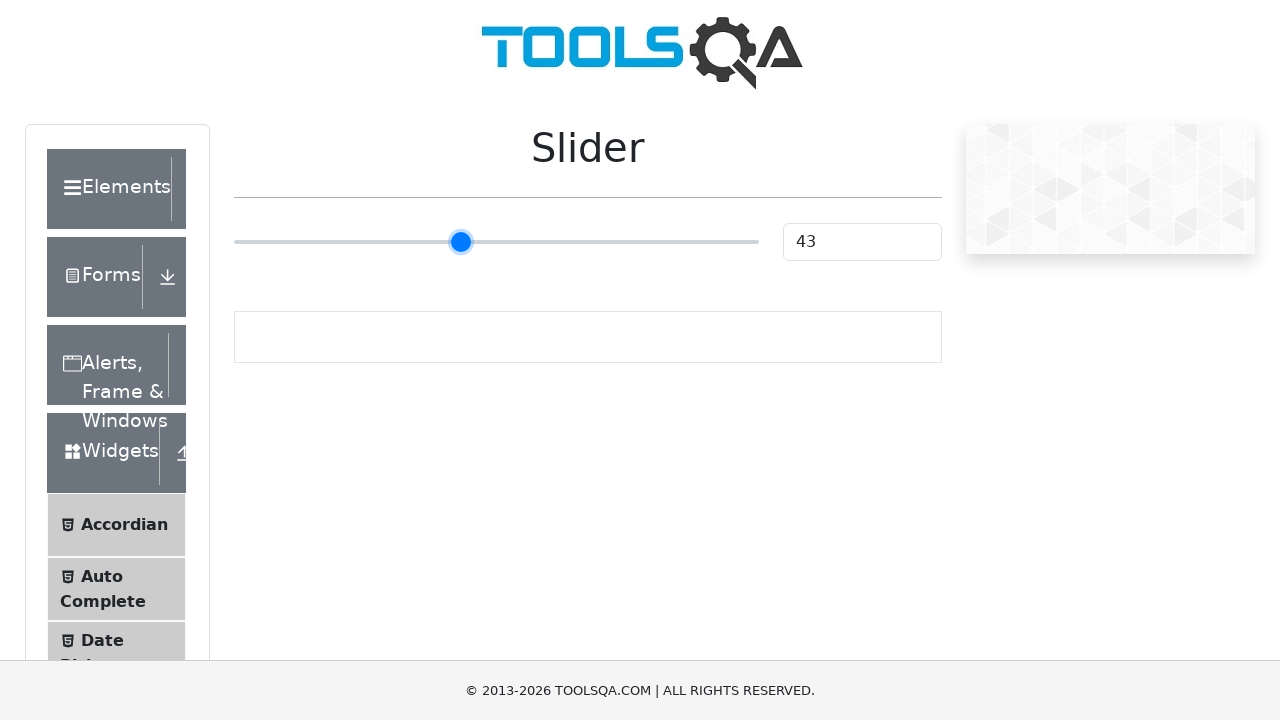

Pressed ArrowRight on slider (press 19 of 55) on input[type='range']
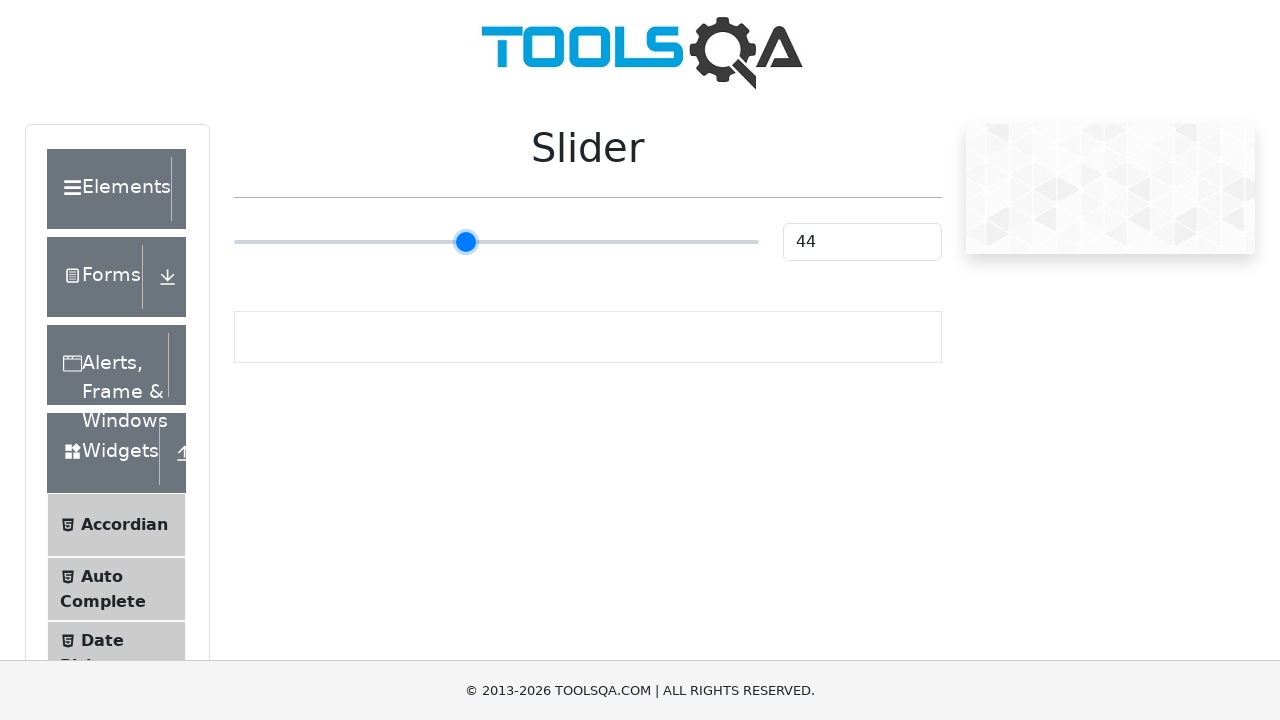

Pressed ArrowRight on slider (press 20 of 55) on input[type='range']
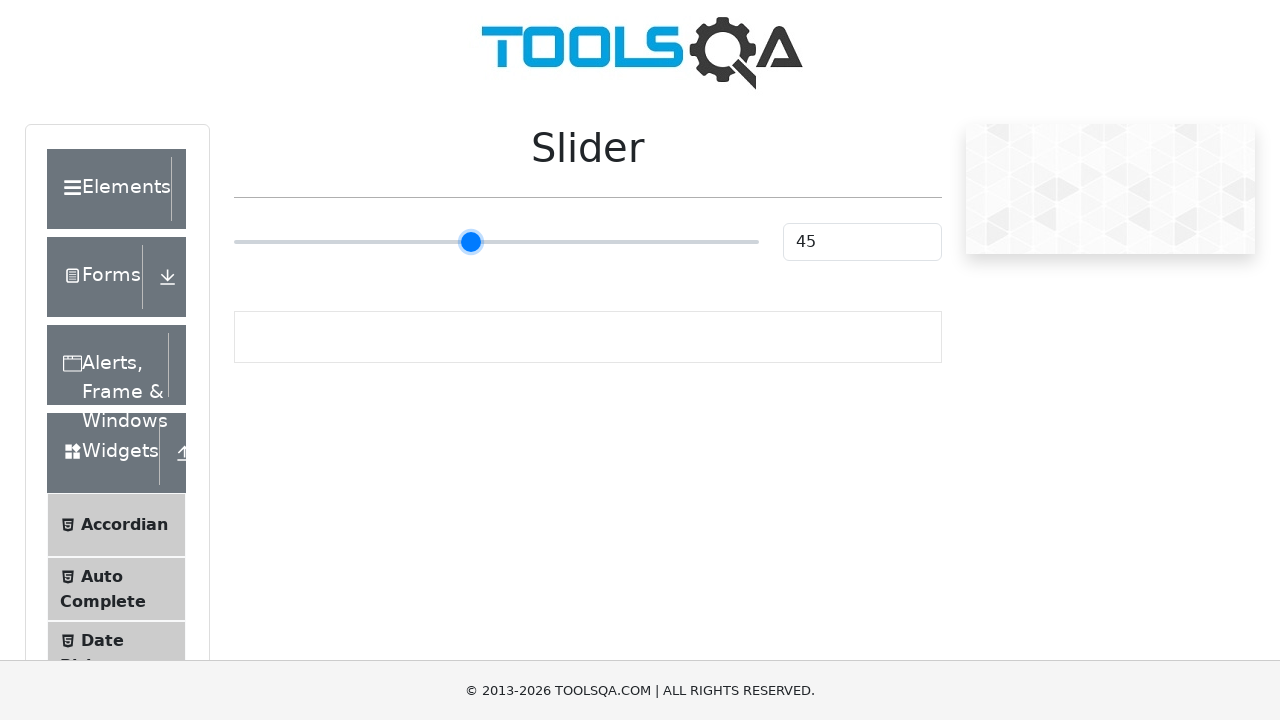

Pressed ArrowRight on slider (press 21 of 55) on input[type='range']
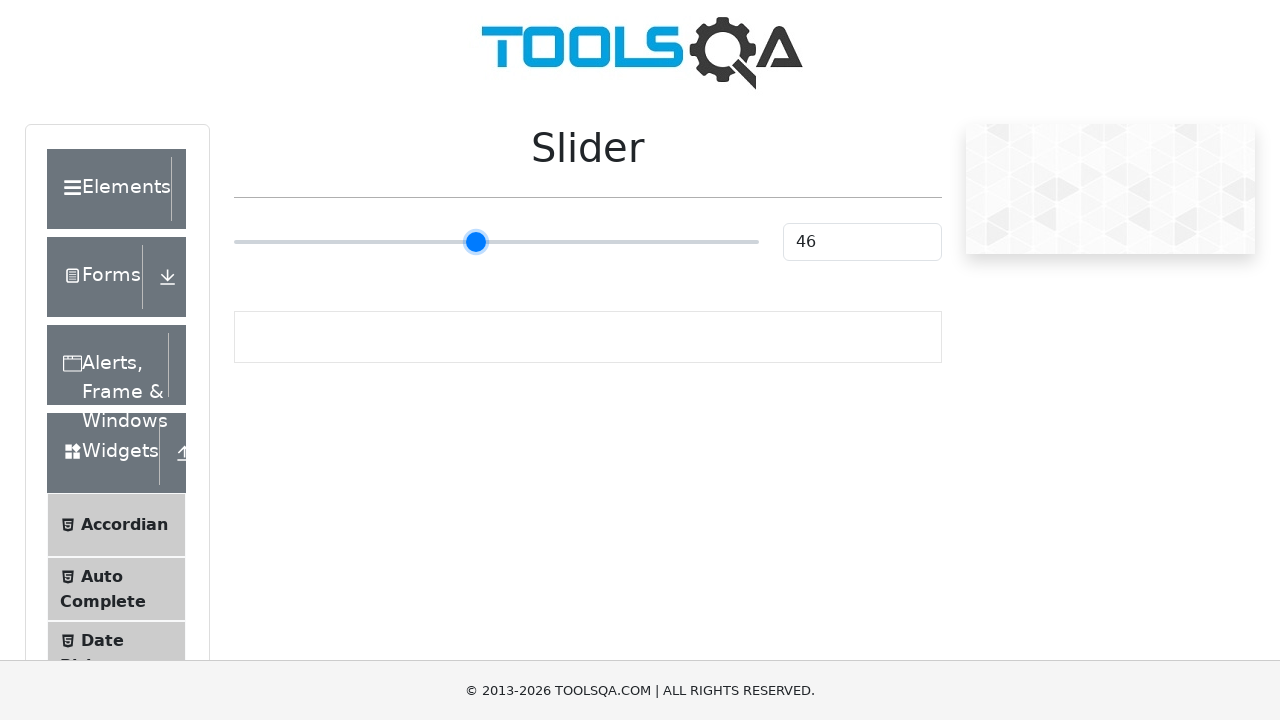

Pressed ArrowRight on slider (press 22 of 55) on input[type='range']
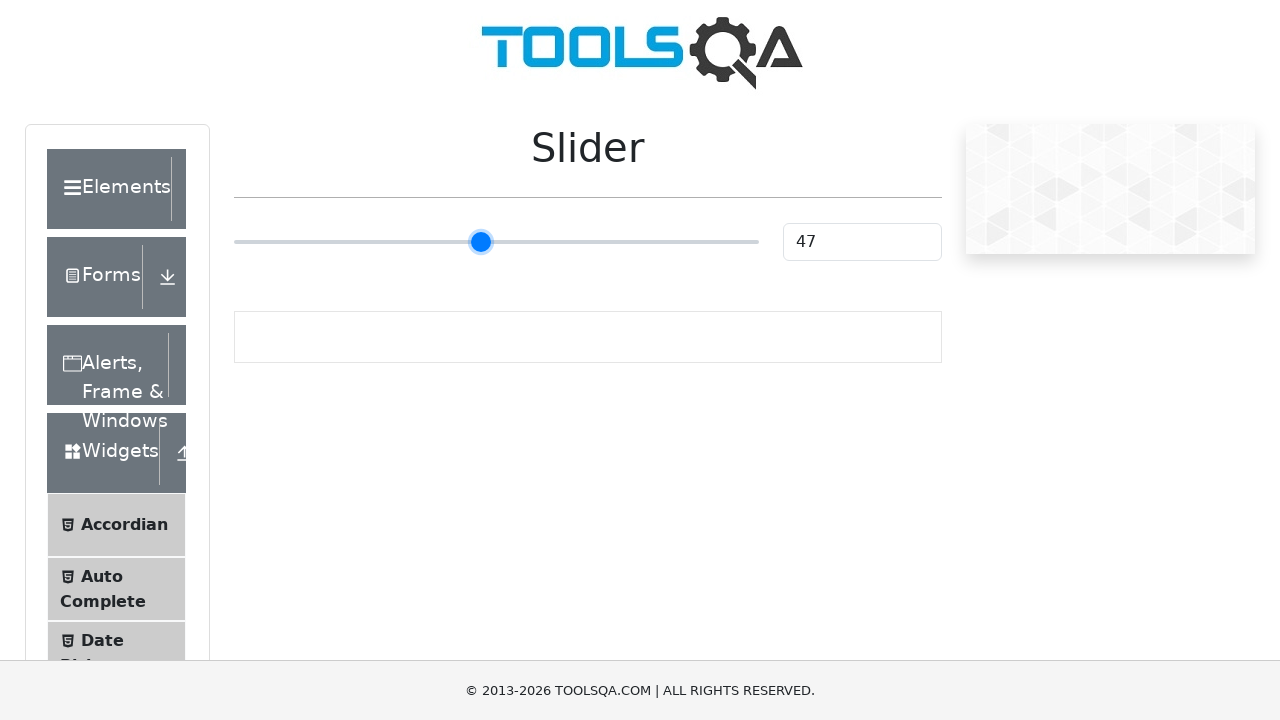

Pressed ArrowRight on slider (press 23 of 55) on input[type='range']
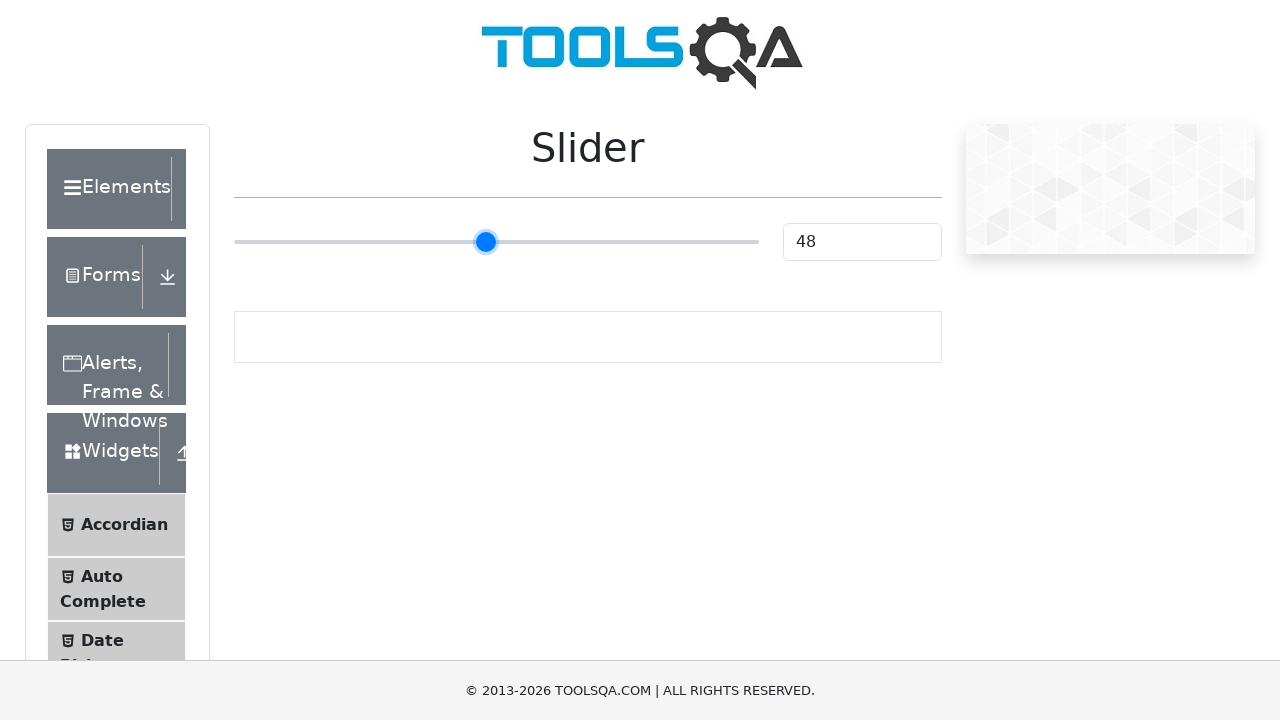

Pressed ArrowRight on slider (press 24 of 55) on input[type='range']
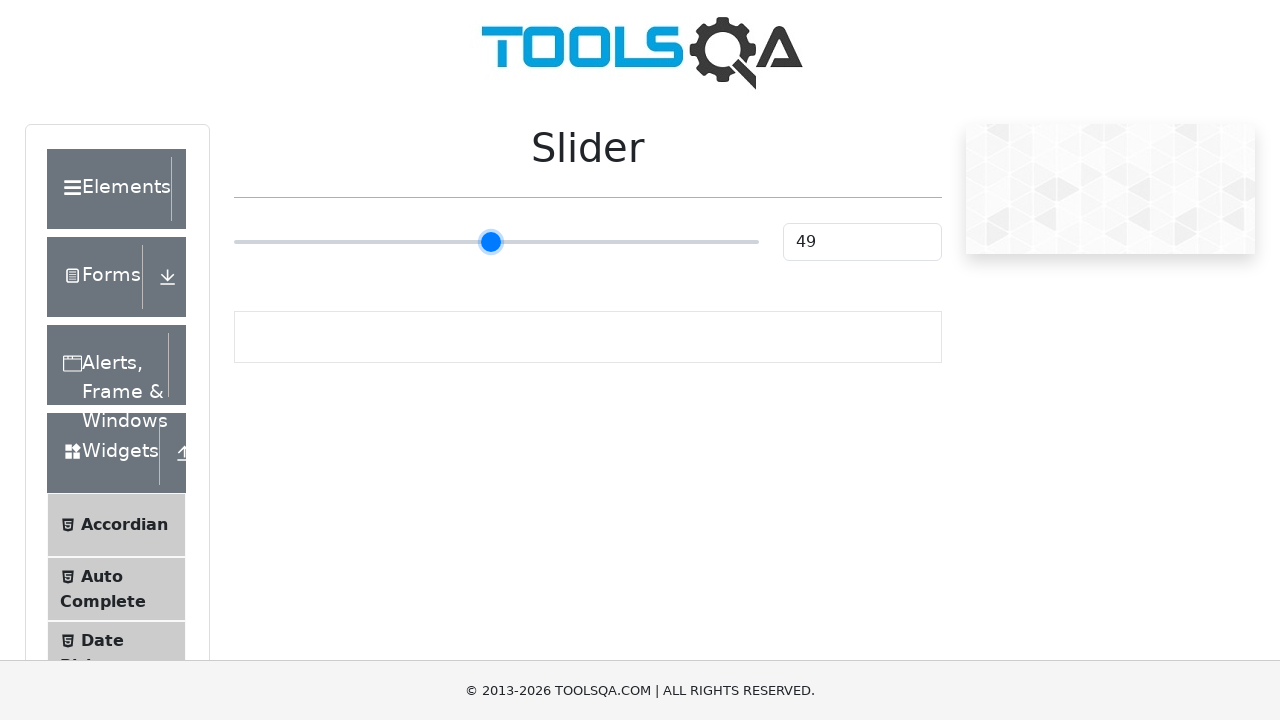

Pressed ArrowRight on slider (press 25 of 55) on input[type='range']
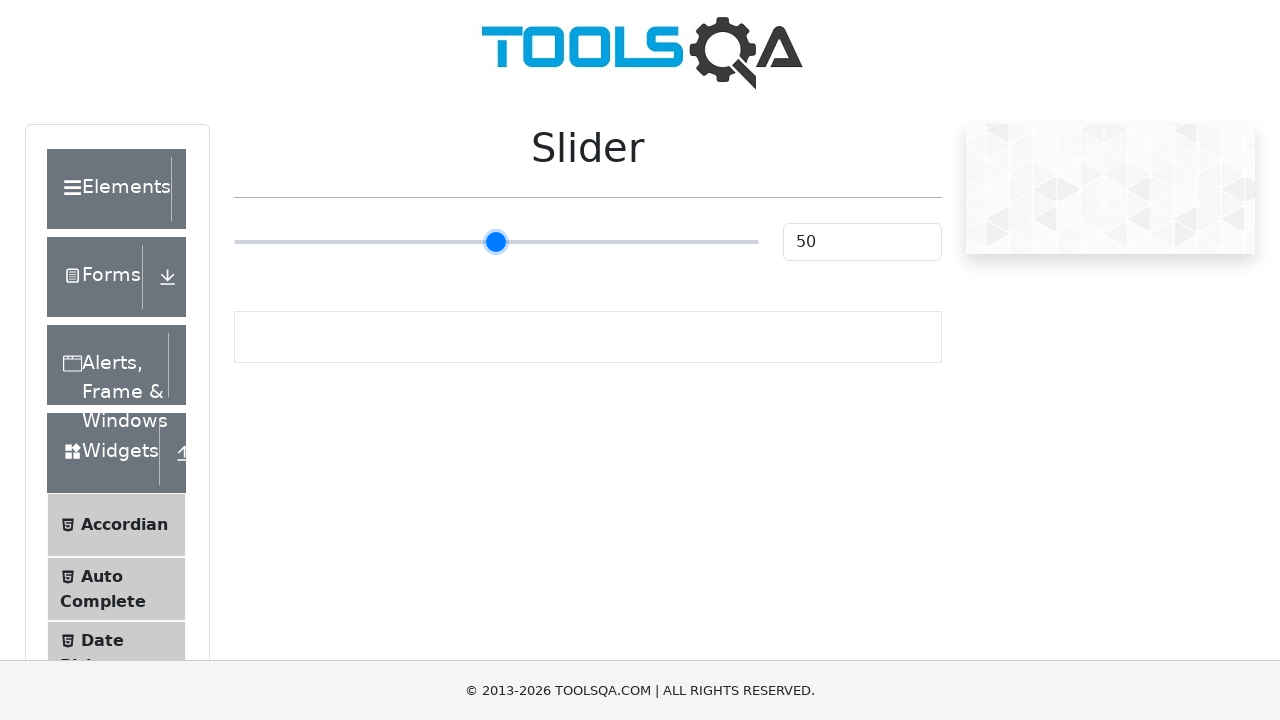

Pressed ArrowRight on slider (press 26 of 55) on input[type='range']
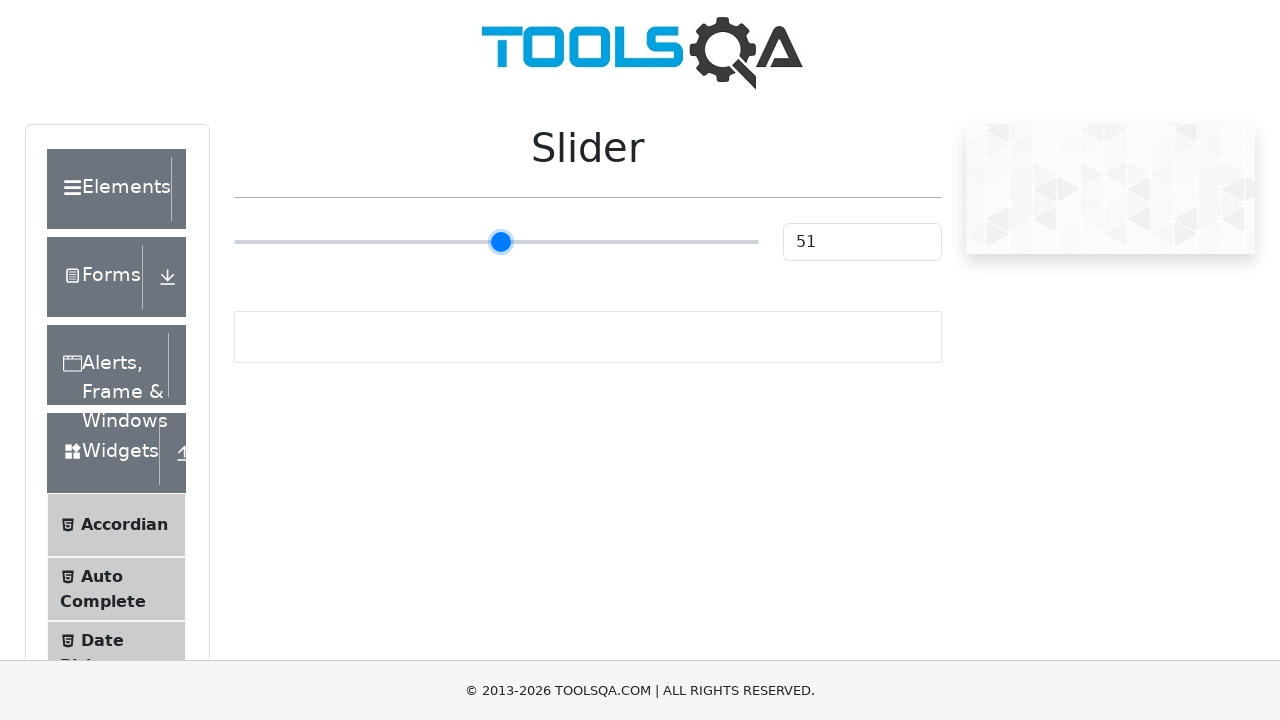

Pressed ArrowRight on slider (press 27 of 55) on input[type='range']
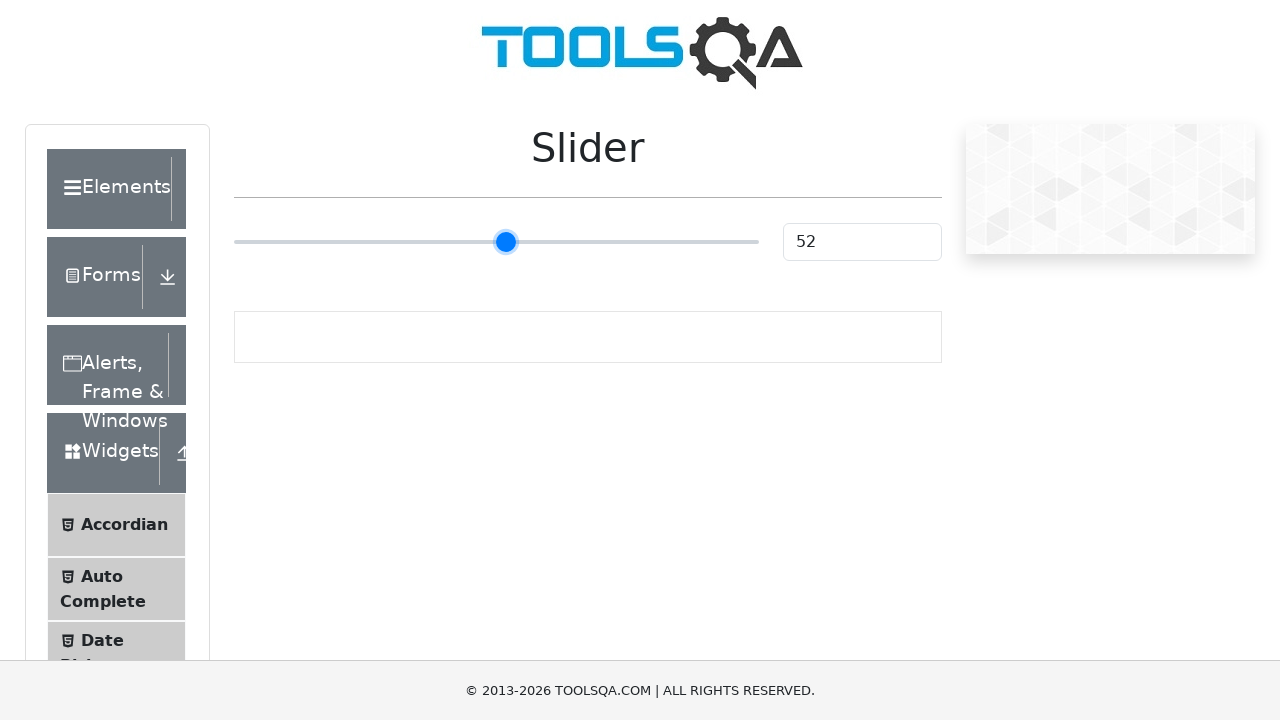

Pressed ArrowRight on slider (press 28 of 55) on input[type='range']
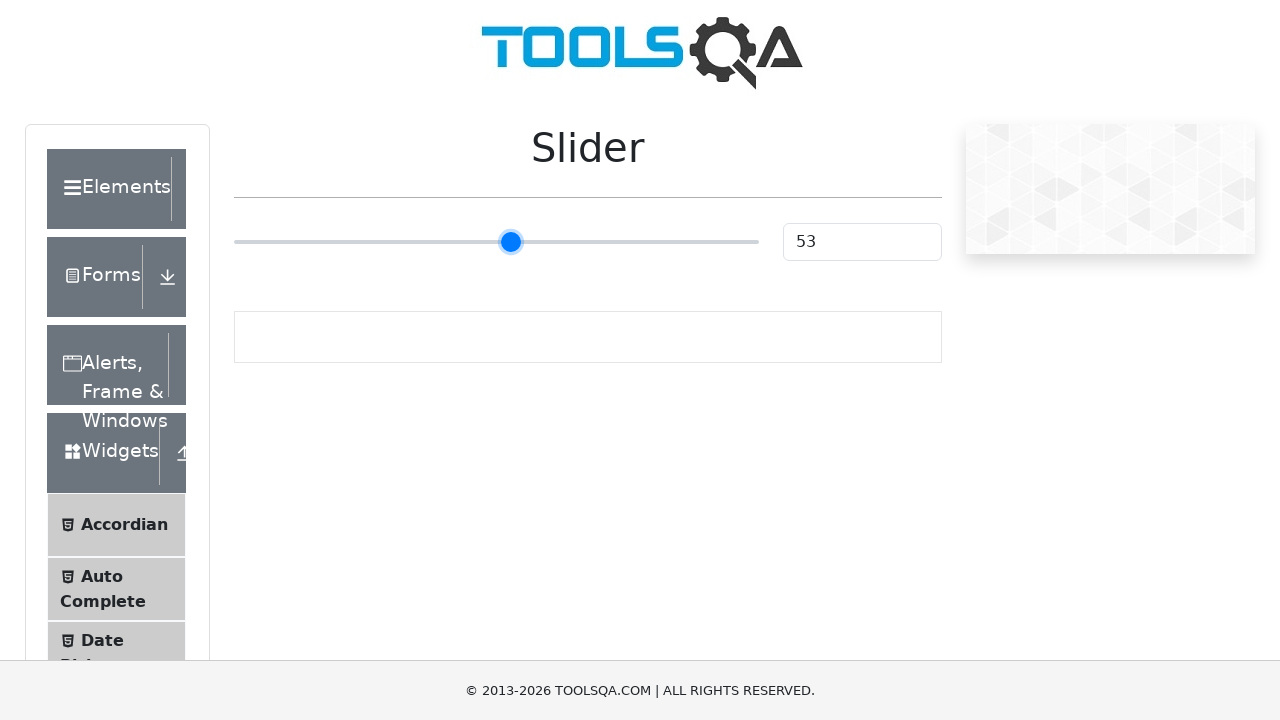

Pressed ArrowRight on slider (press 29 of 55) on input[type='range']
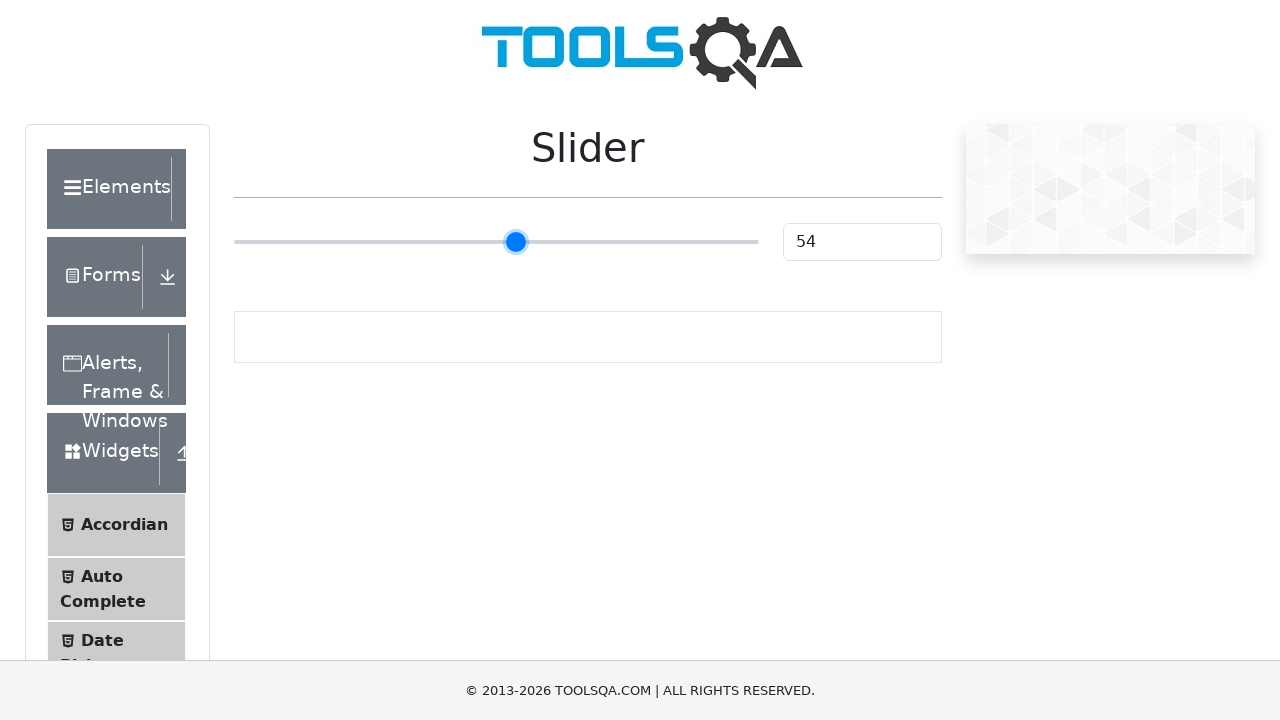

Pressed ArrowRight on slider (press 30 of 55) on input[type='range']
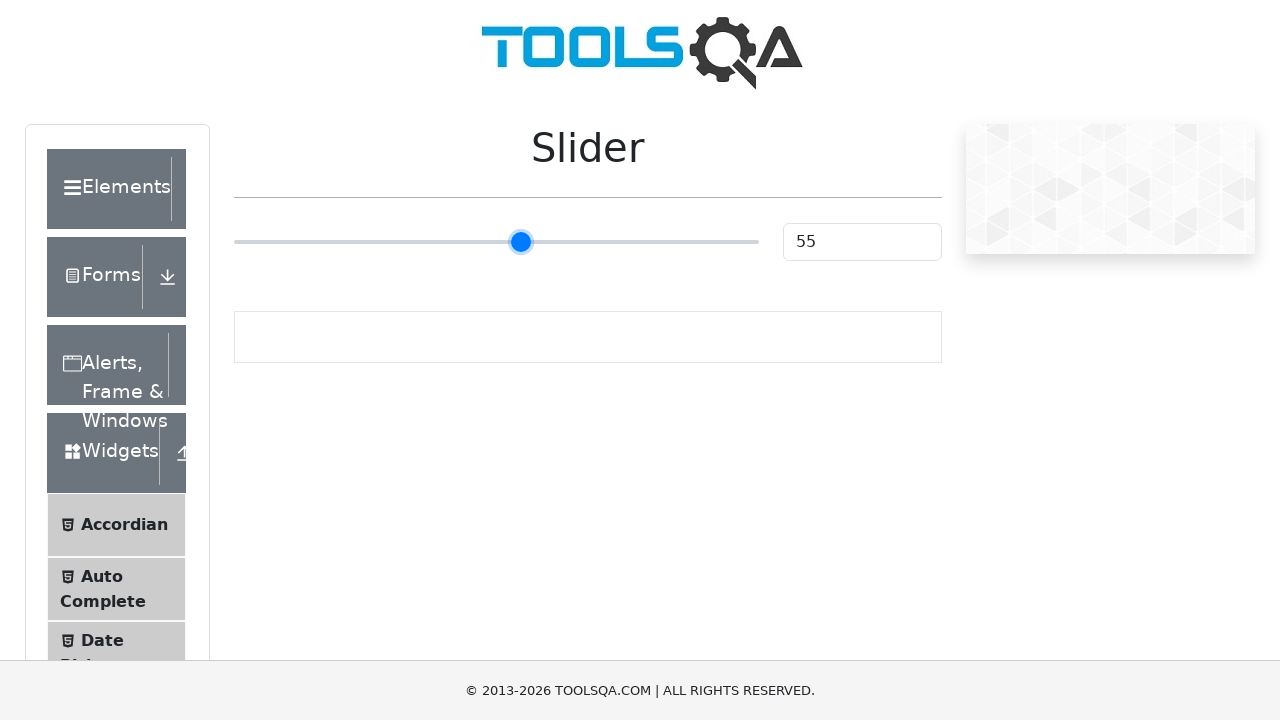

Pressed ArrowRight on slider (press 31 of 55) on input[type='range']
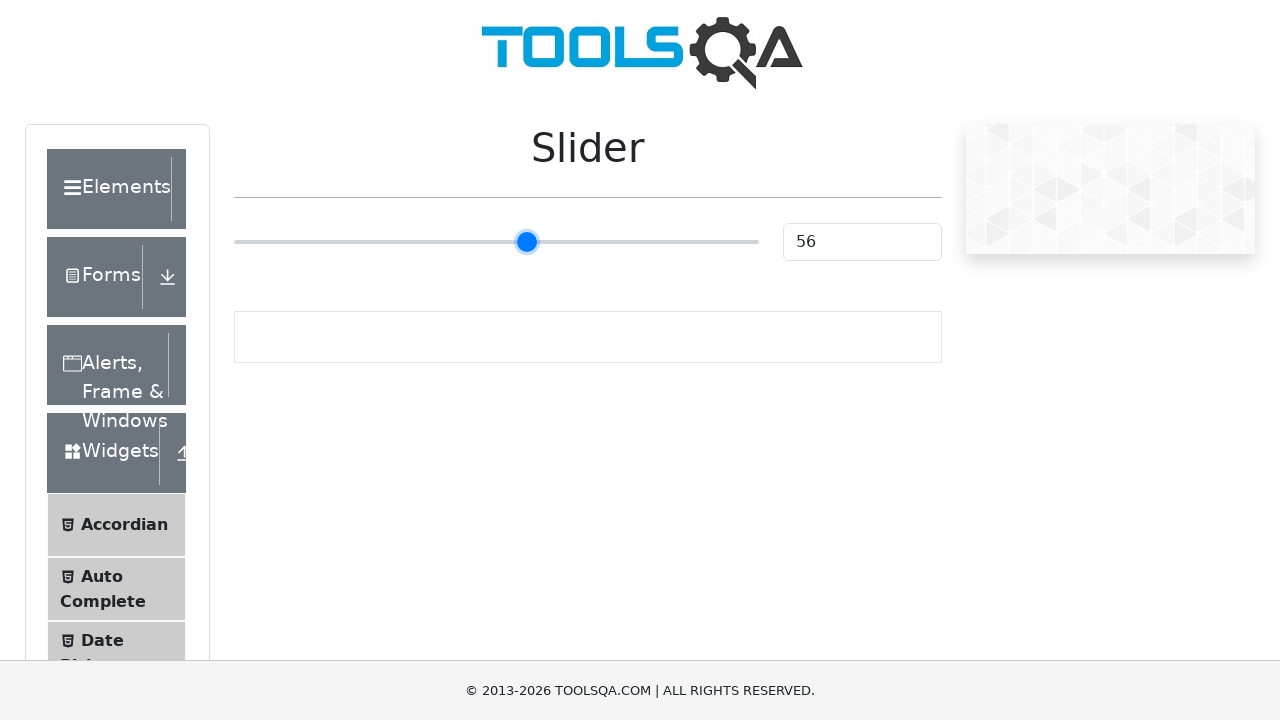

Pressed ArrowRight on slider (press 32 of 55) on input[type='range']
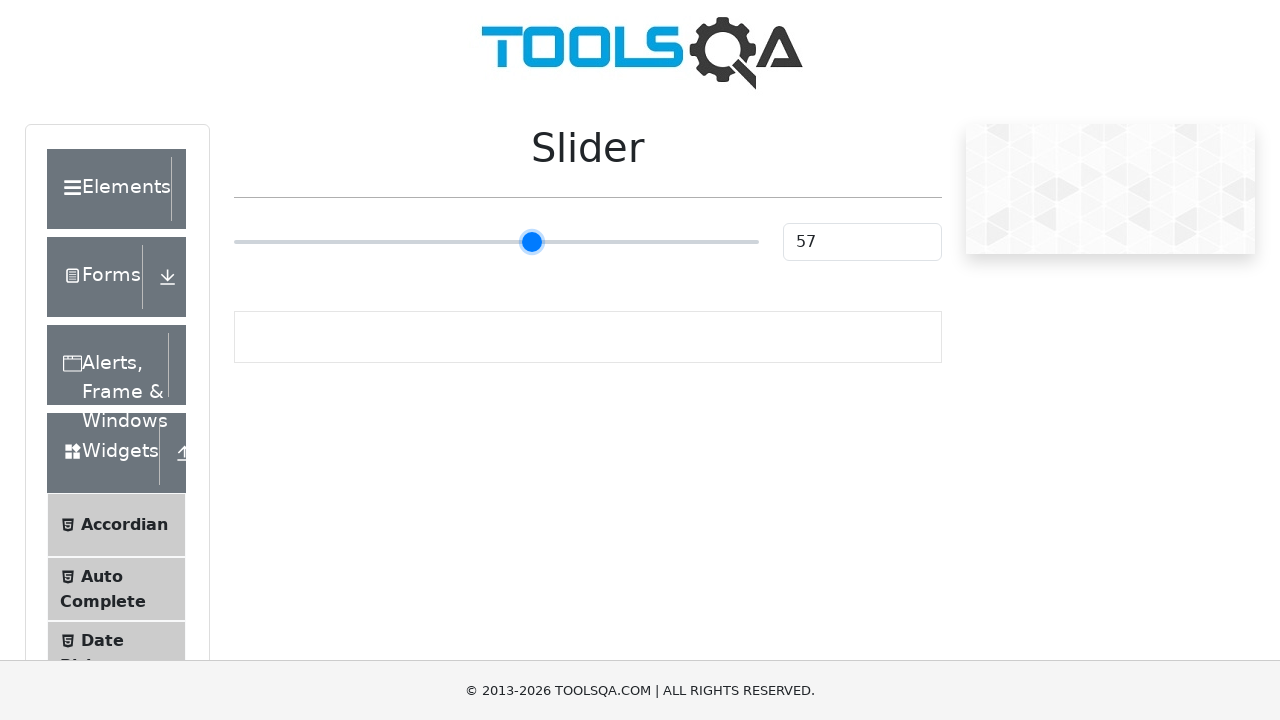

Pressed ArrowRight on slider (press 33 of 55) on input[type='range']
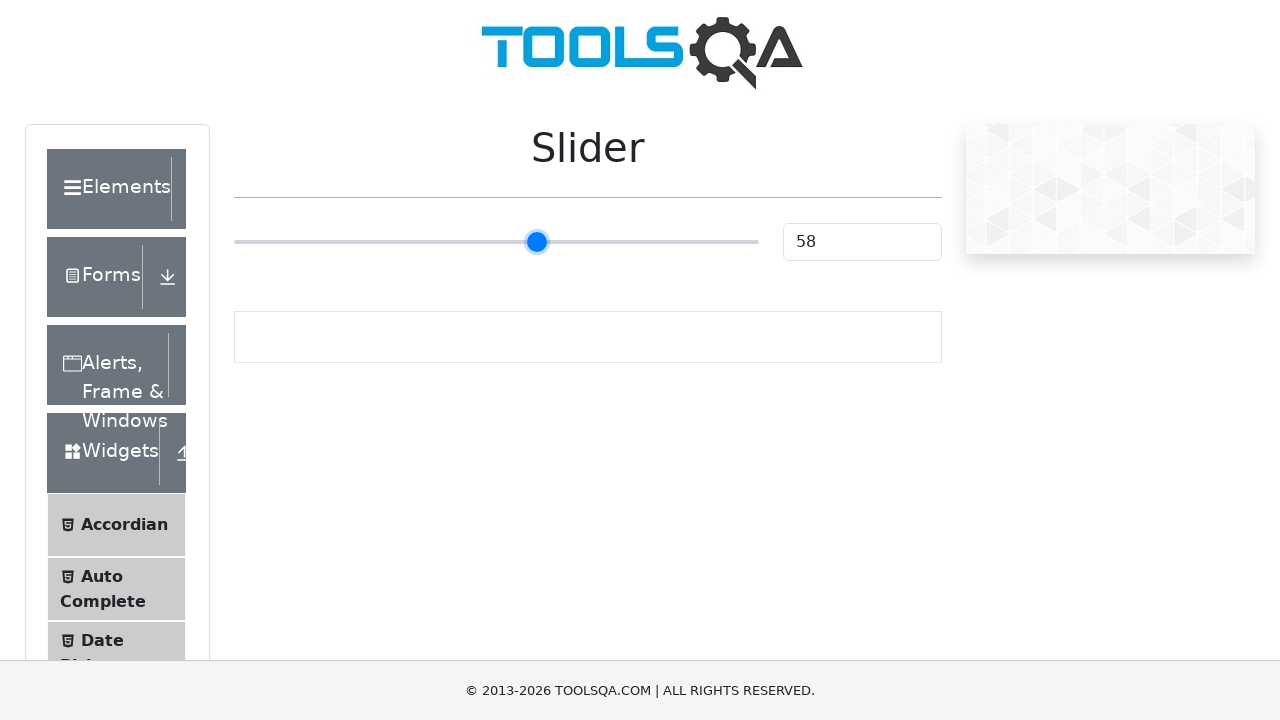

Pressed ArrowRight on slider (press 34 of 55) on input[type='range']
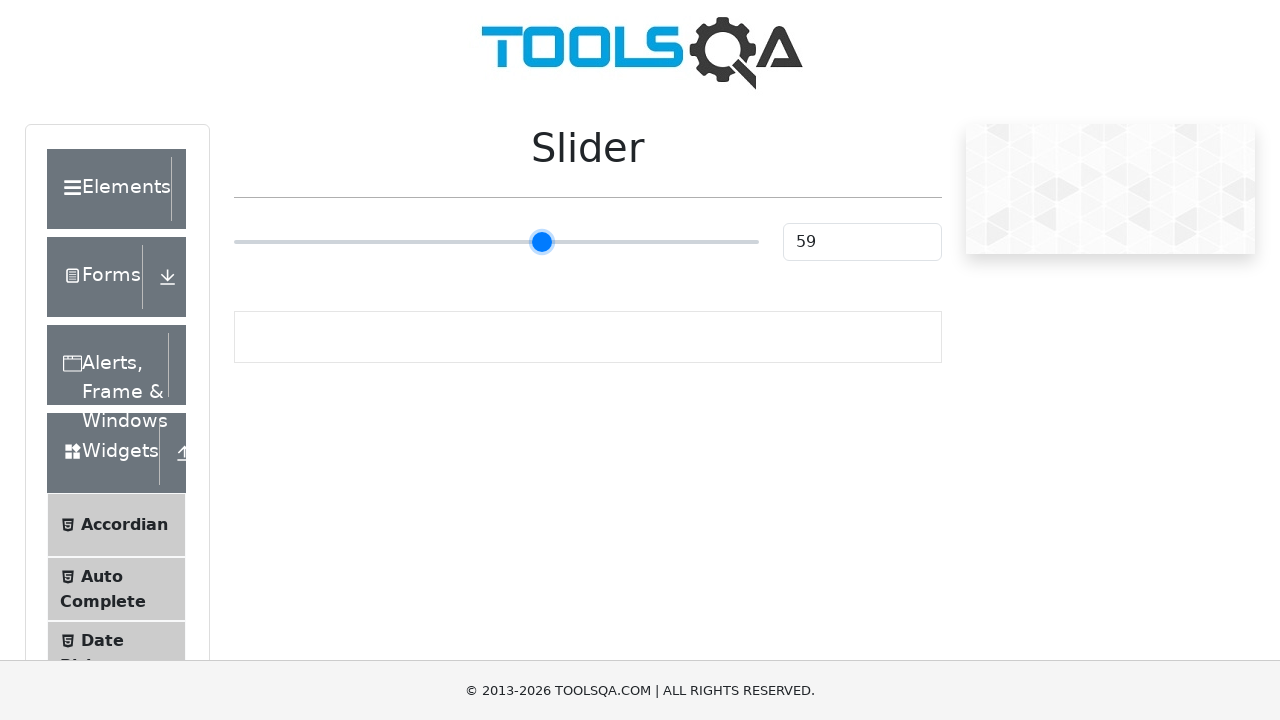

Pressed ArrowRight on slider (press 35 of 55) on input[type='range']
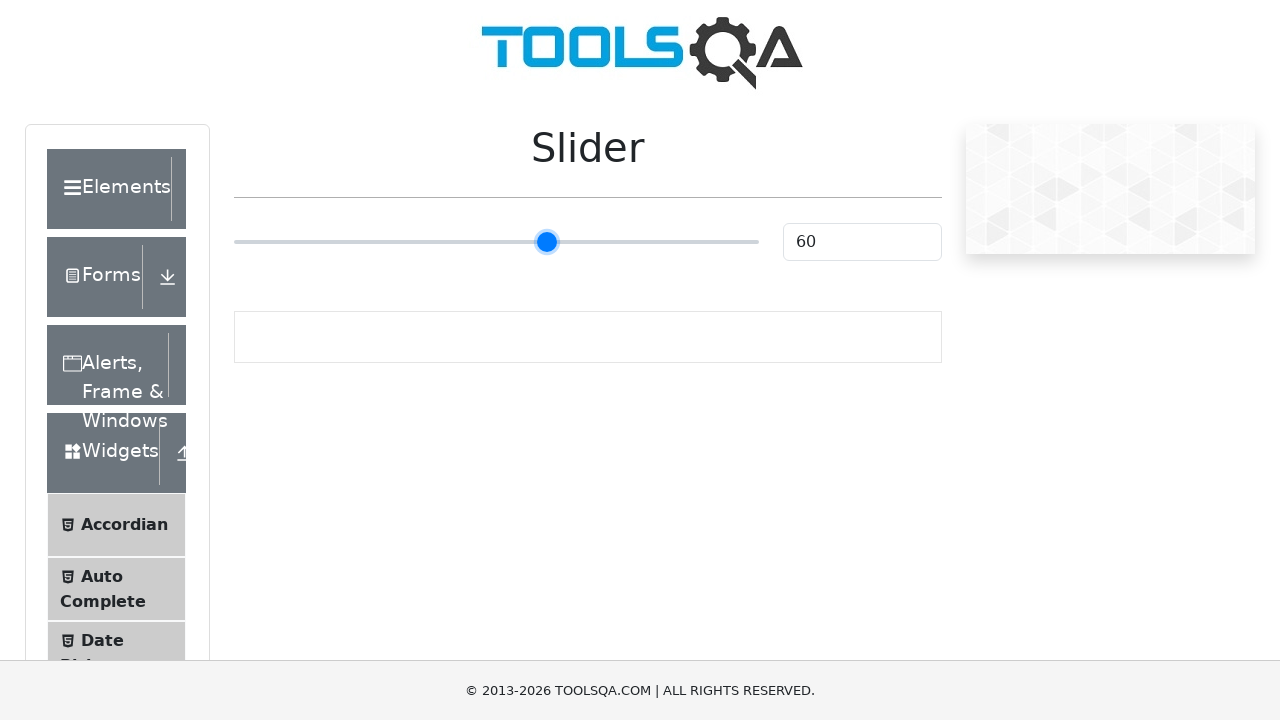

Pressed ArrowRight on slider (press 36 of 55) on input[type='range']
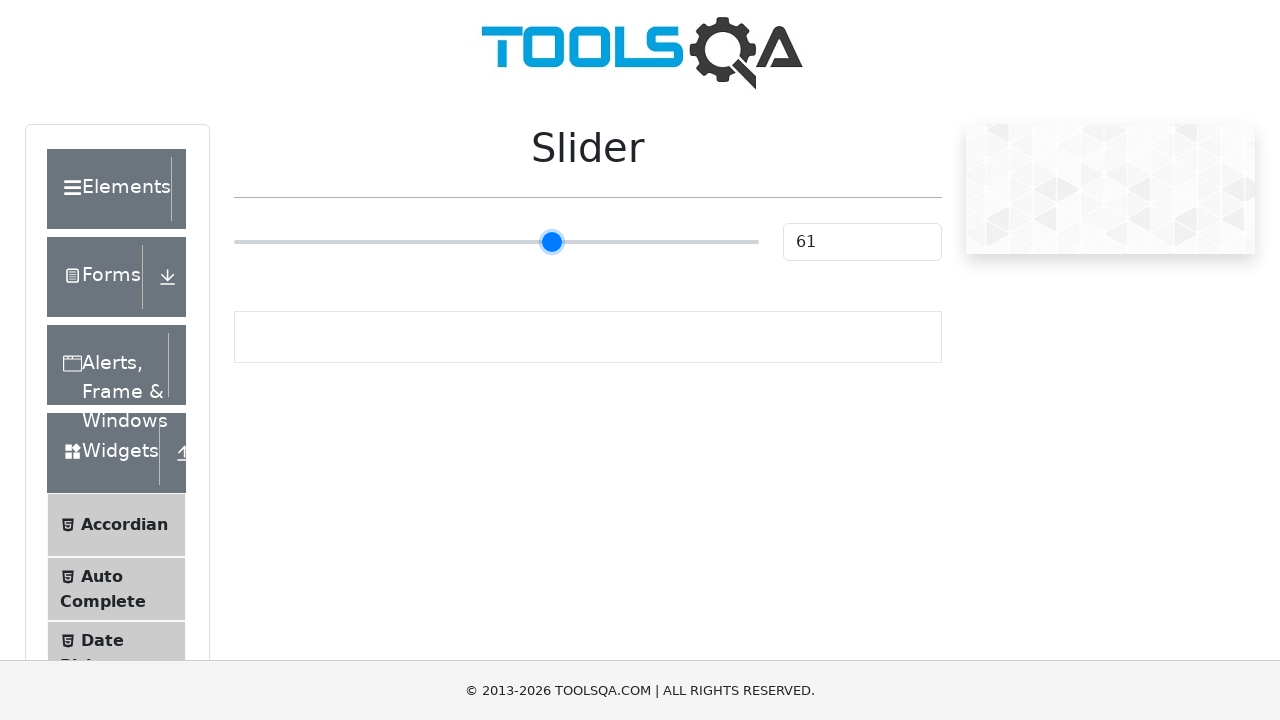

Pressed ArrowRight on slider (press 37 of 55) on input[type='range']
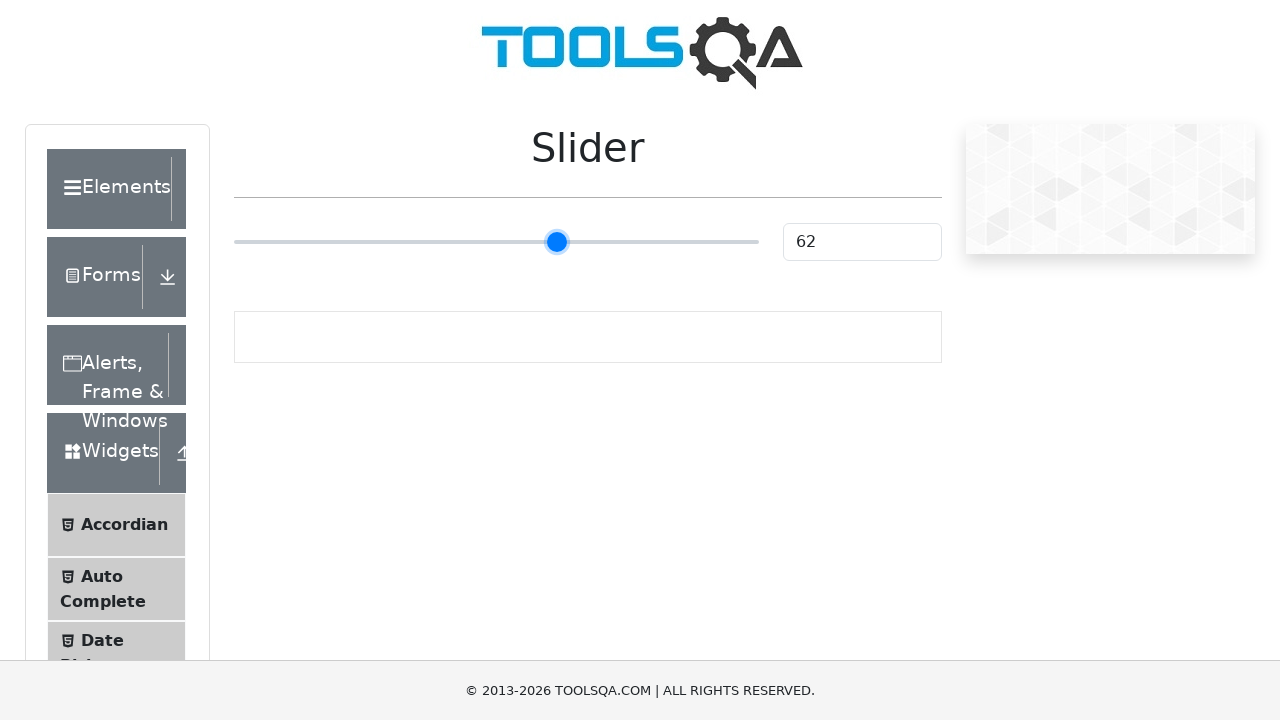

Pressed ArrowRight on slider (press 38 of 55) on input[type='range']
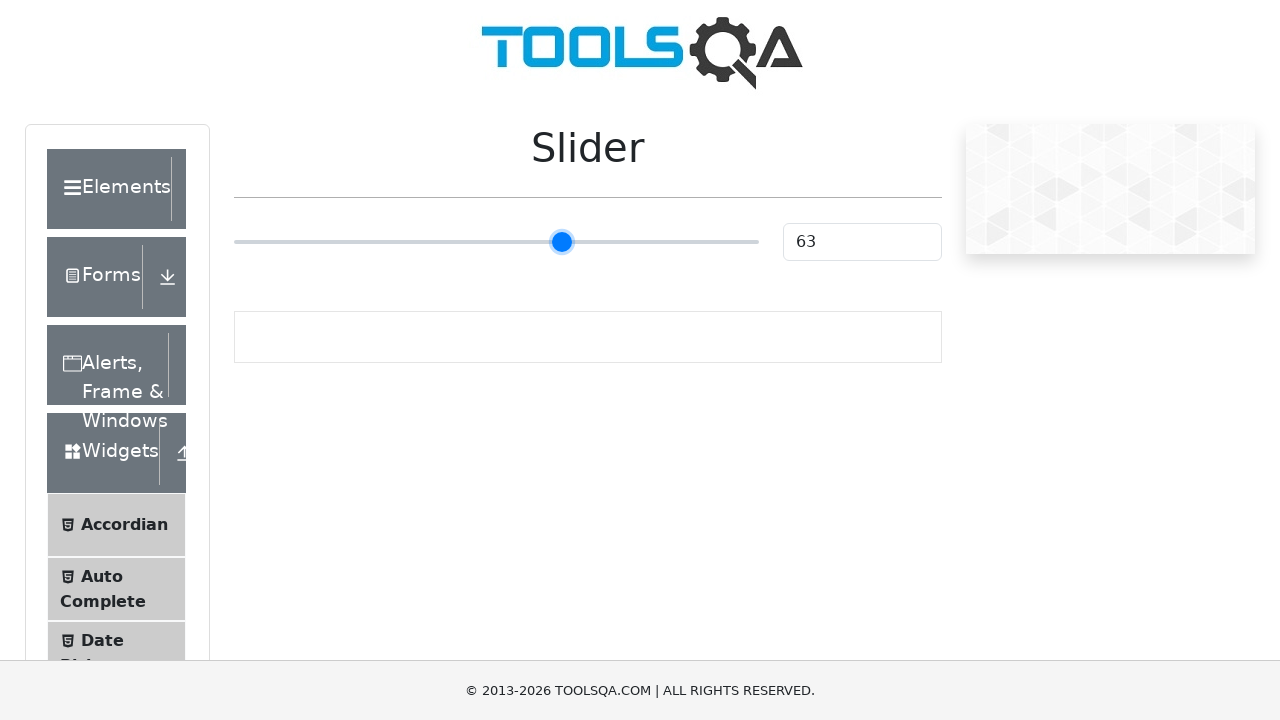

Pressed ArrowRight on slider (press 39 of 55) on input[type='range']
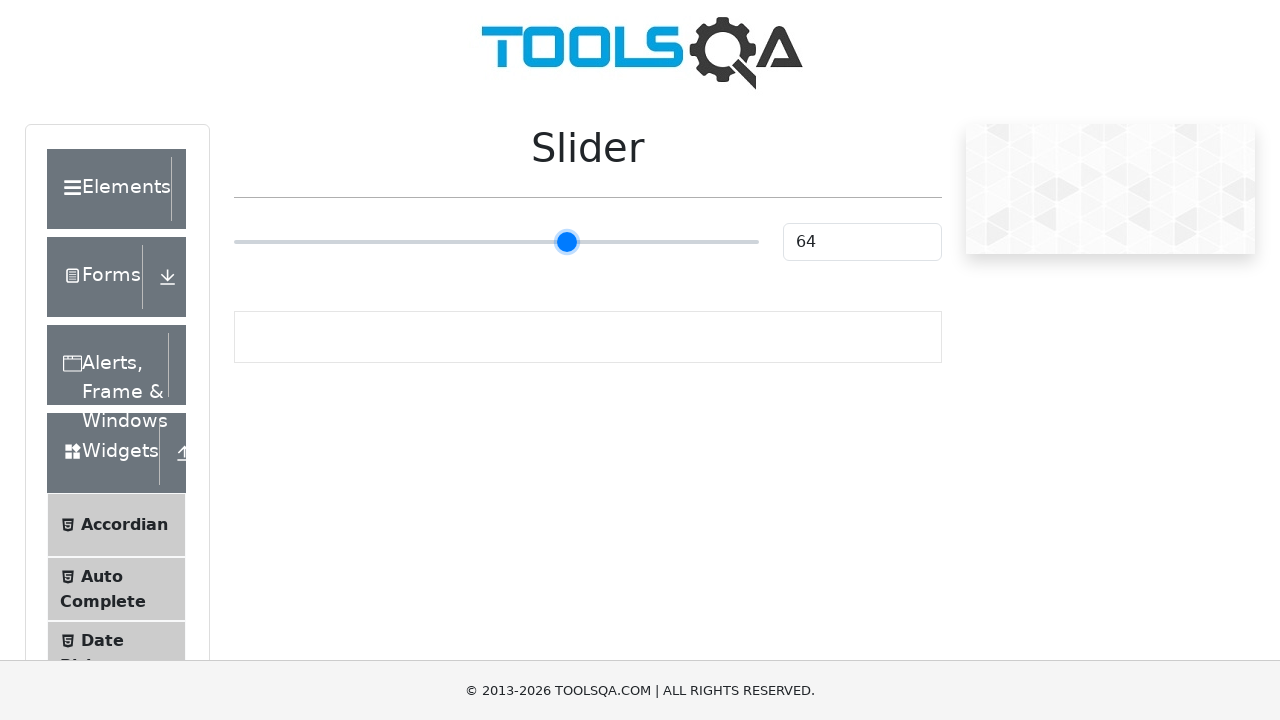

Pressed ArrowRight on slider (press 40 of 55) on input[type='range']
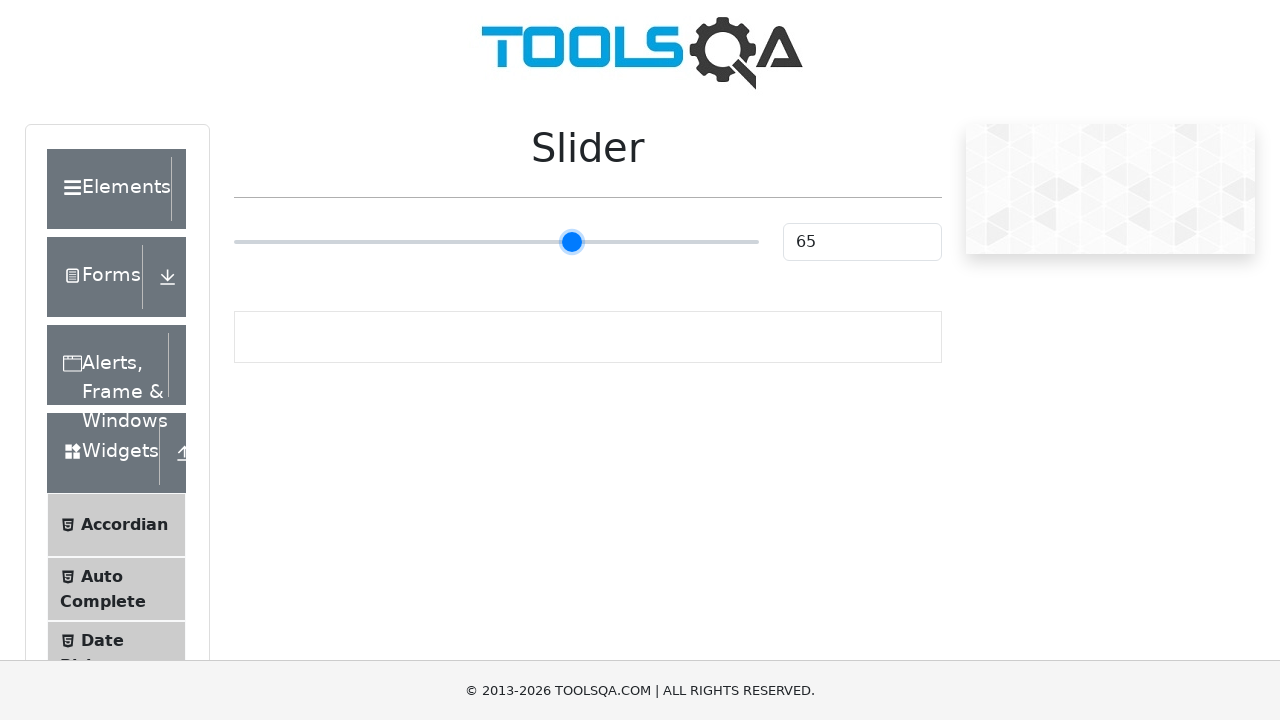

Pressed ArrowRight on slider (press 41 of 55) on input[type='range']
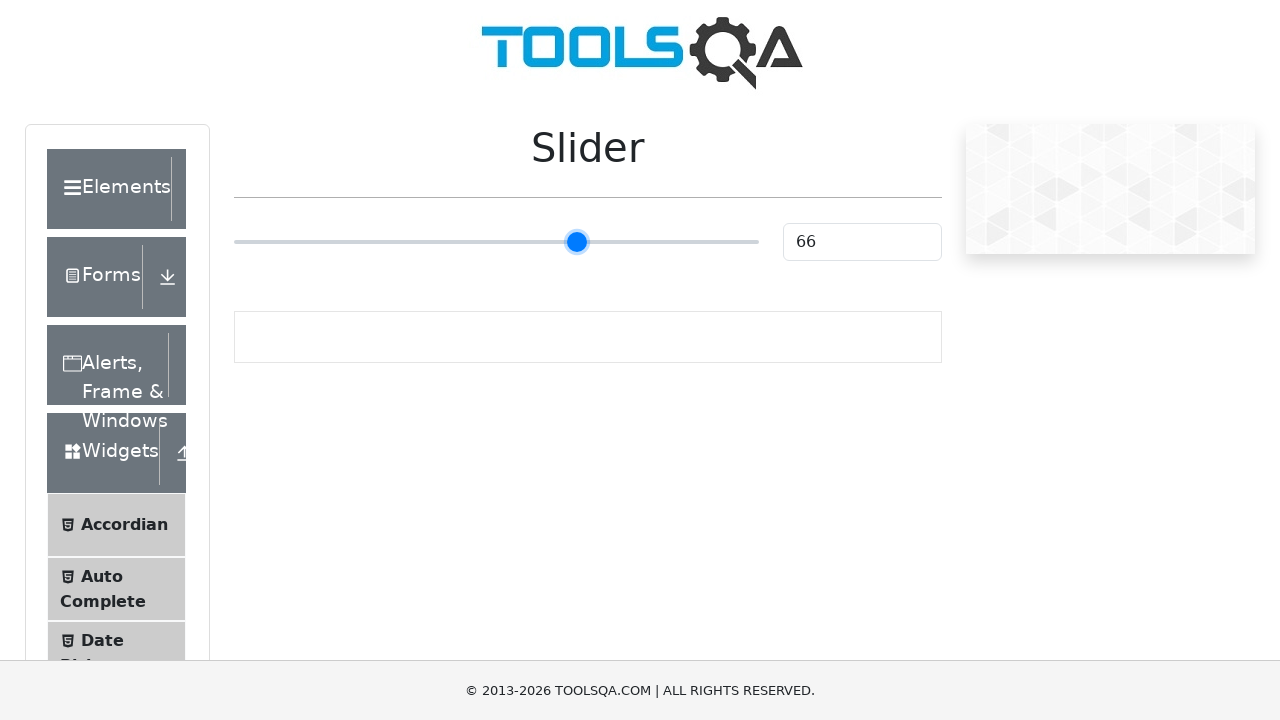

Pressed ArrowRight on slider (press 42 of 55) on input[type='range']
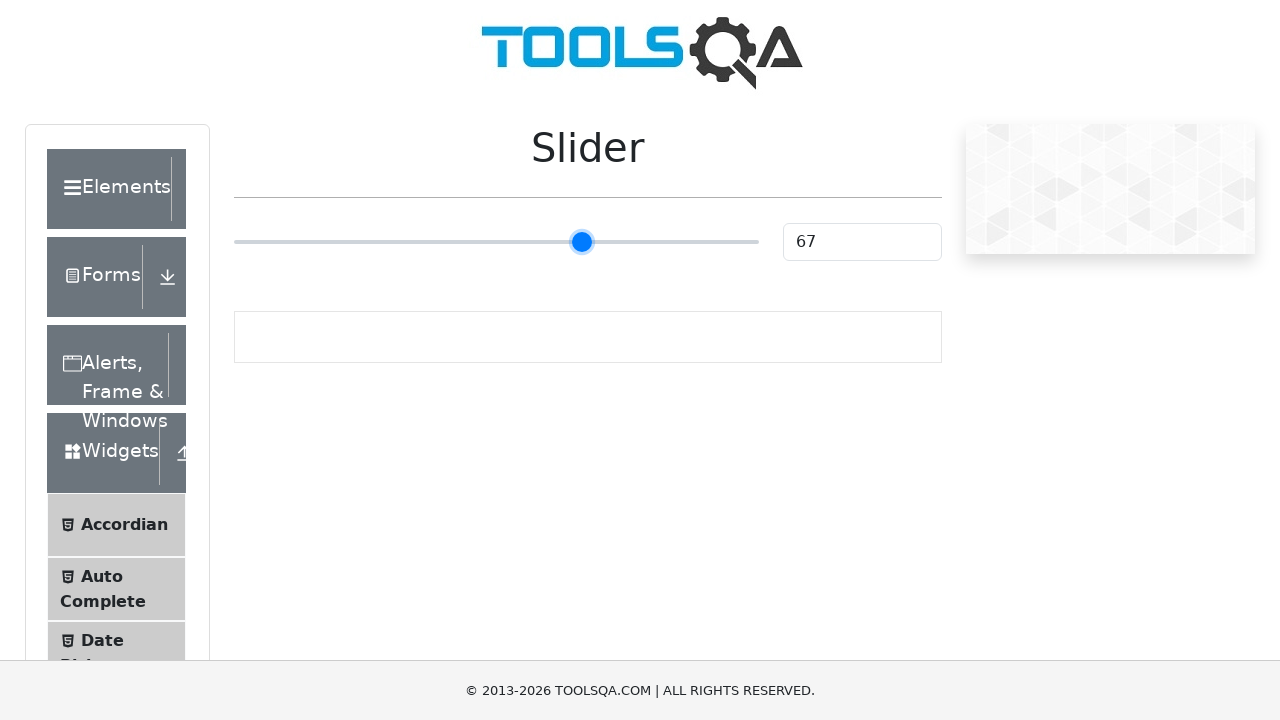

Pressed ArrowRight on slider (press 43 of 55) on input[type='range']
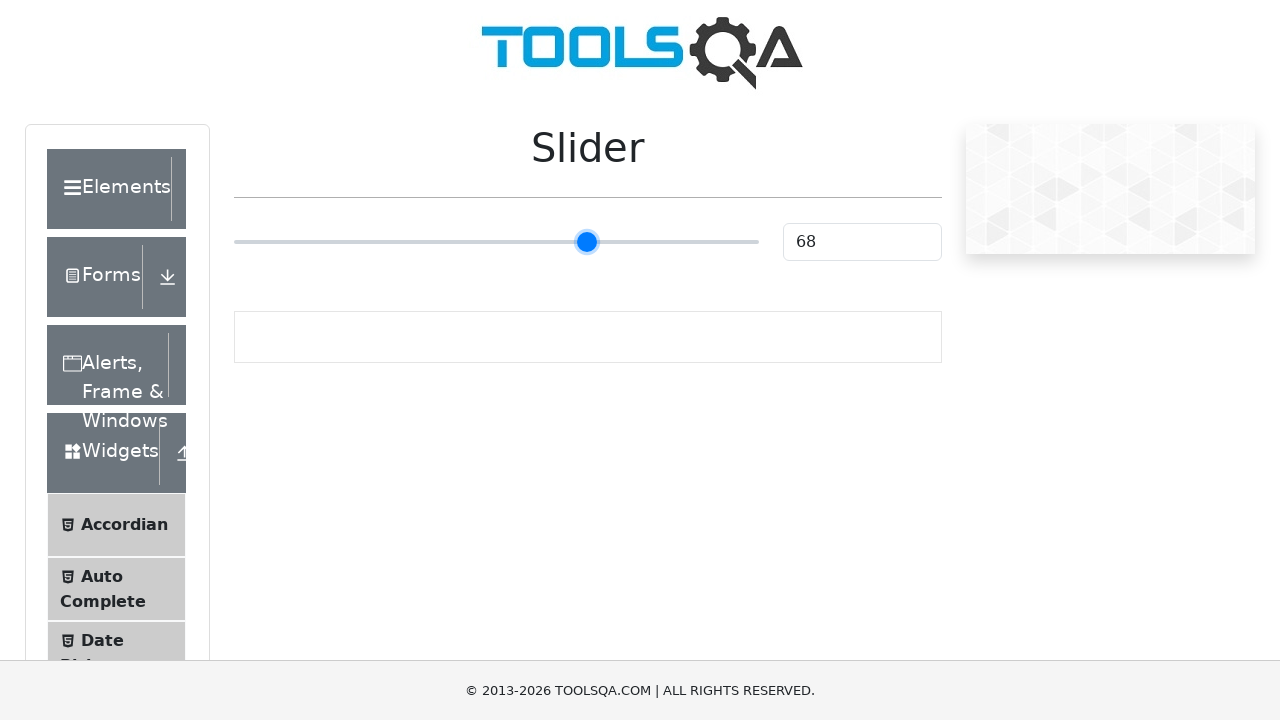

Pressed ArrowRight on slider (press 44 of 55) on input[type='range']
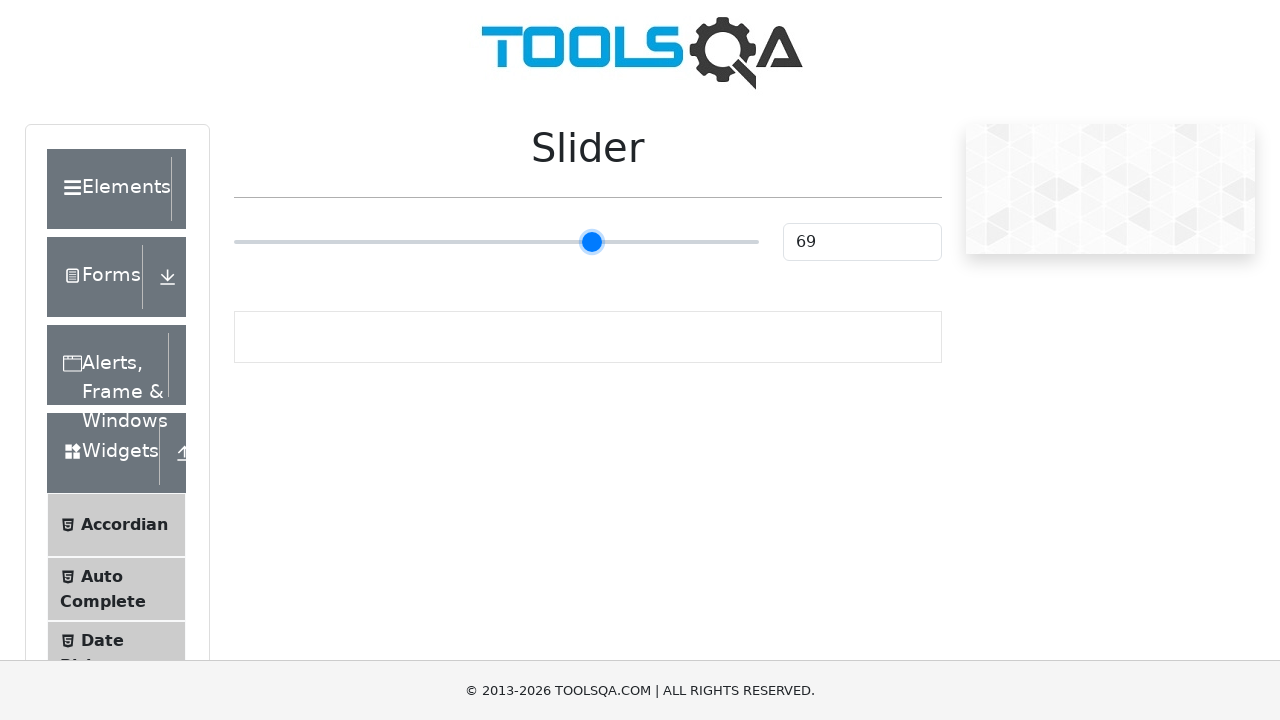

Pressed ArrowRight on slider (press 45 of 55) on input[type='range']
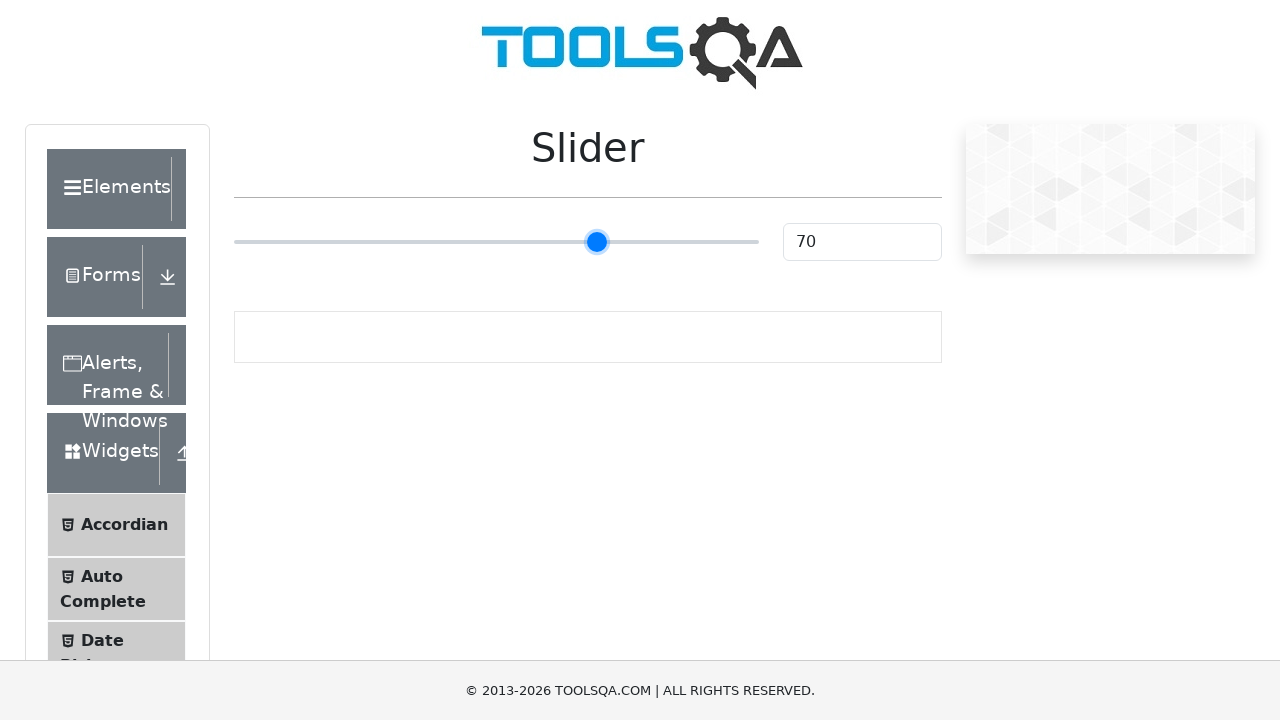

Pressed ArrowRight on slider (press 46 of 55) on input[type='range']
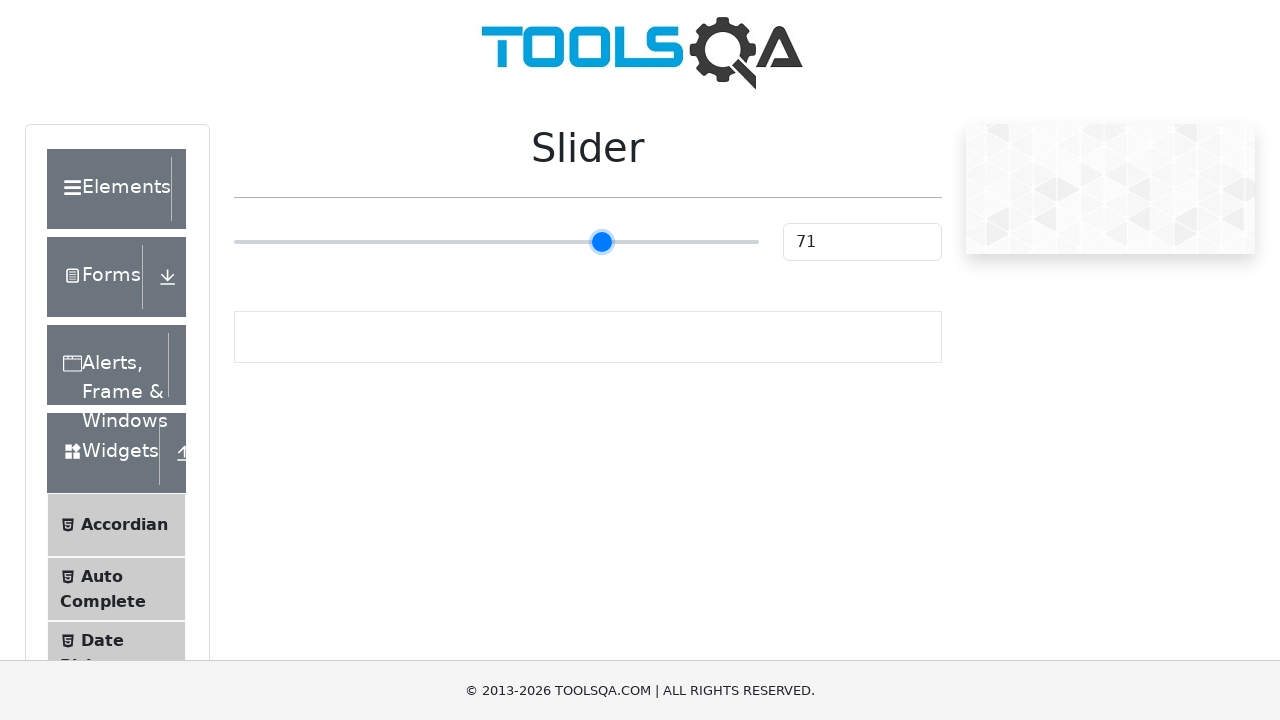

Pressed ArrowRight on slider (press 47 of 55) on input[type='range']
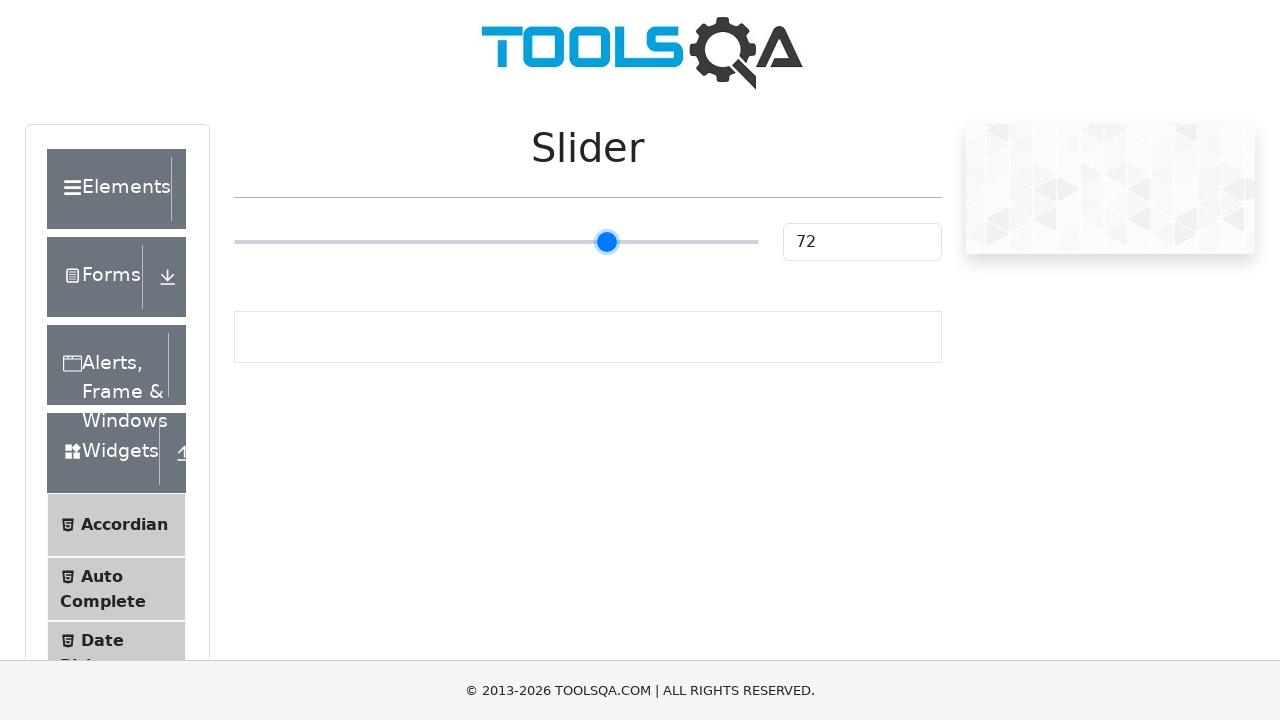

Pressed ArrowRight on slider (press 48 of 55) on input[type='range']
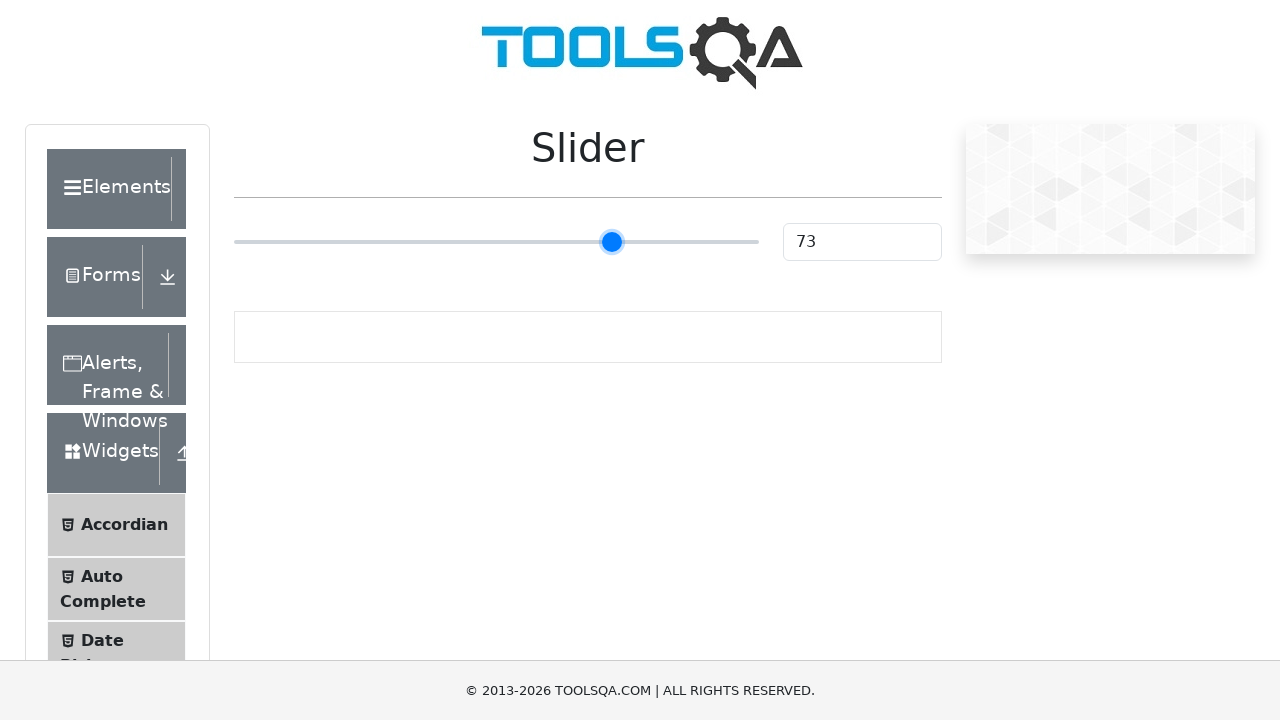

Pressed ArrowRight on slider (press 49 of 55) on input[type='range']
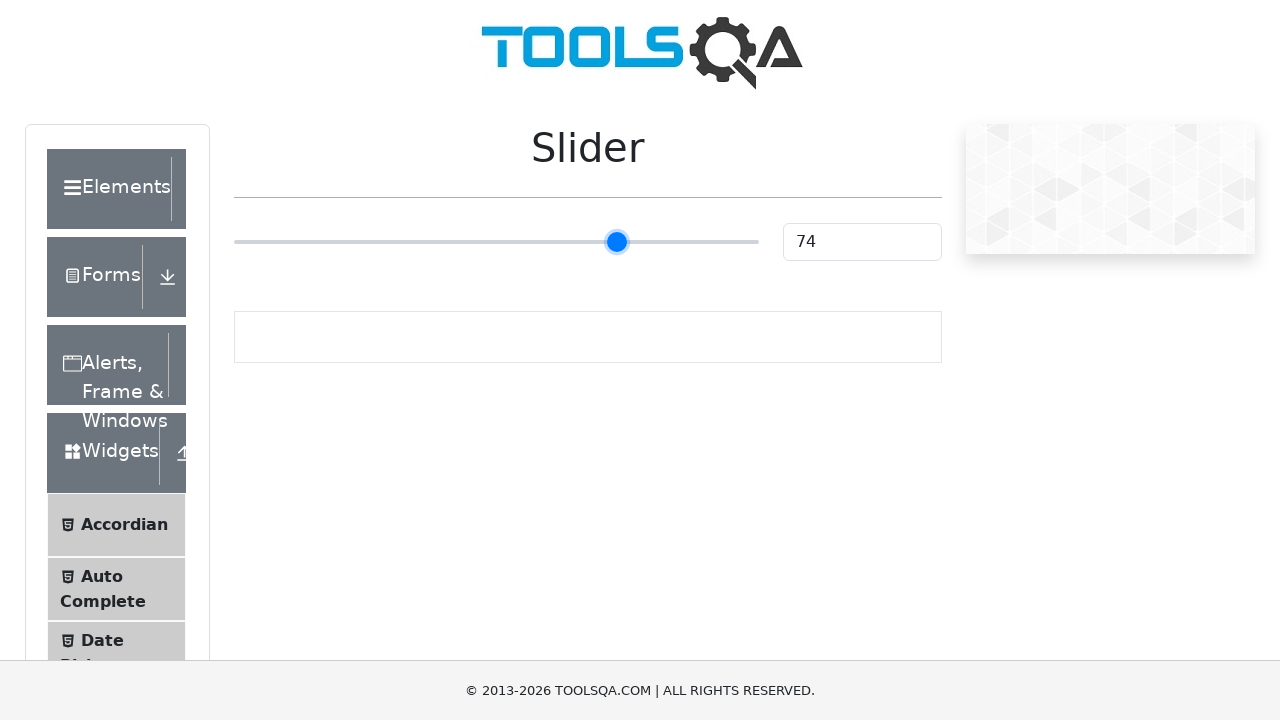

Pressed ArrowRight on slider (press 50 of 55) on input[type='range']
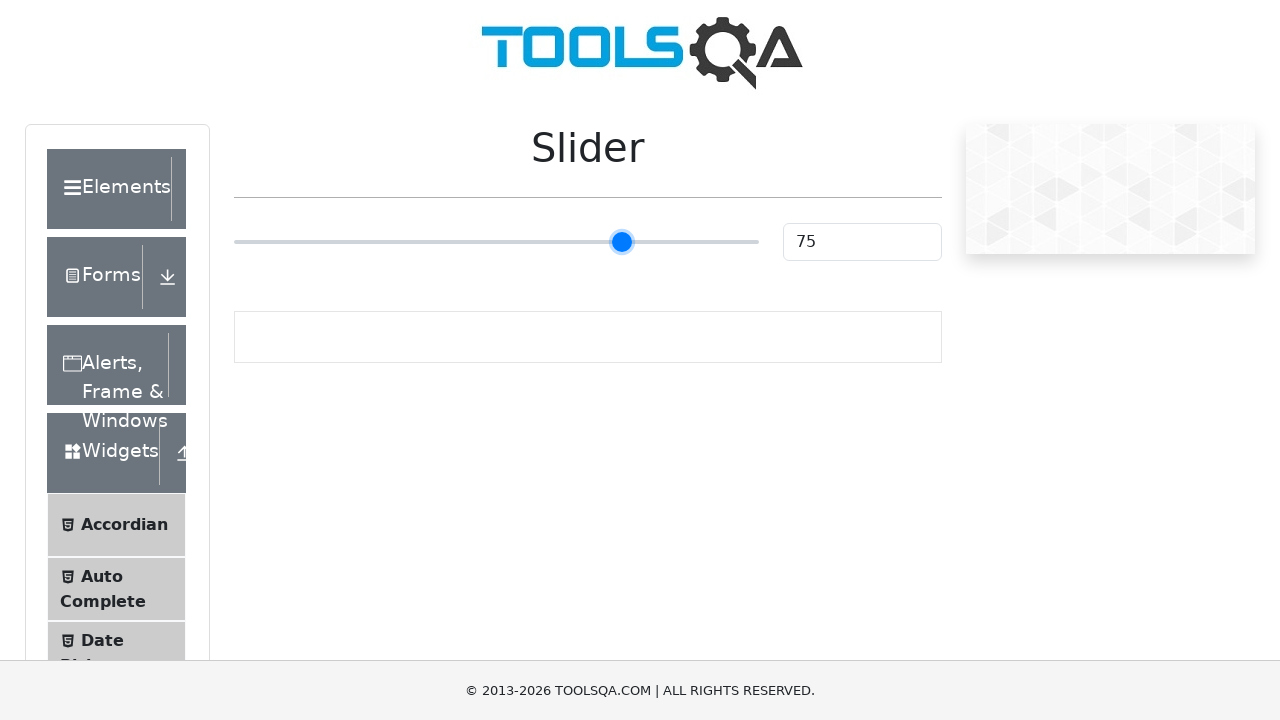

Pressed ArrowRight on slider (press 51 of 55) on input[type='range']
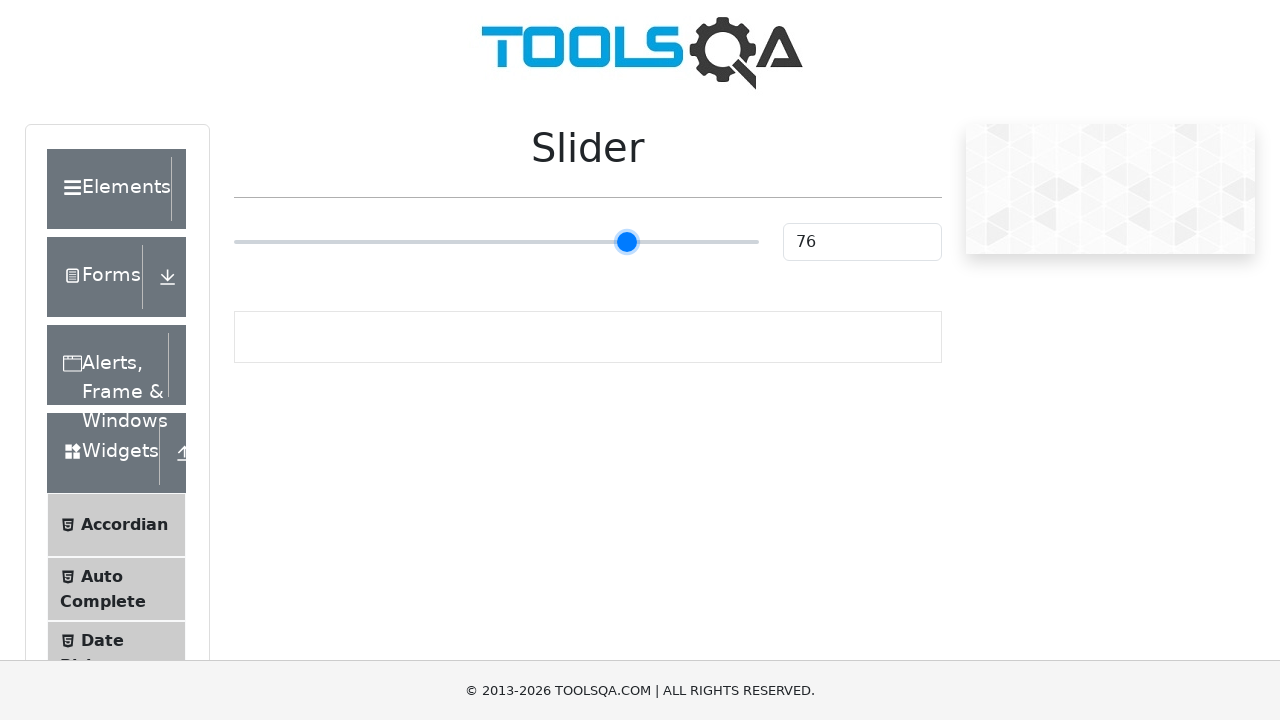

Pressed ArrowRight on slider (press 52 of 55) on input[type='range']
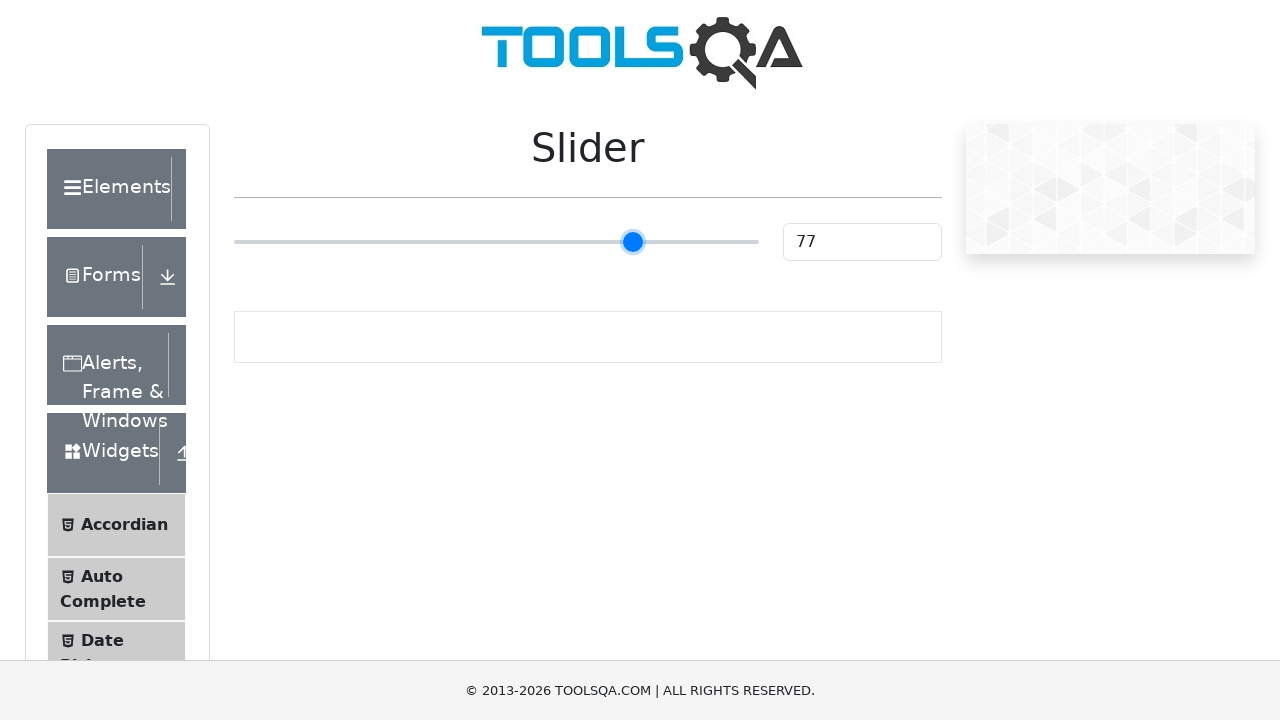

Pressed ArrowRight on slider (press 53 of 55) on input[type='range']
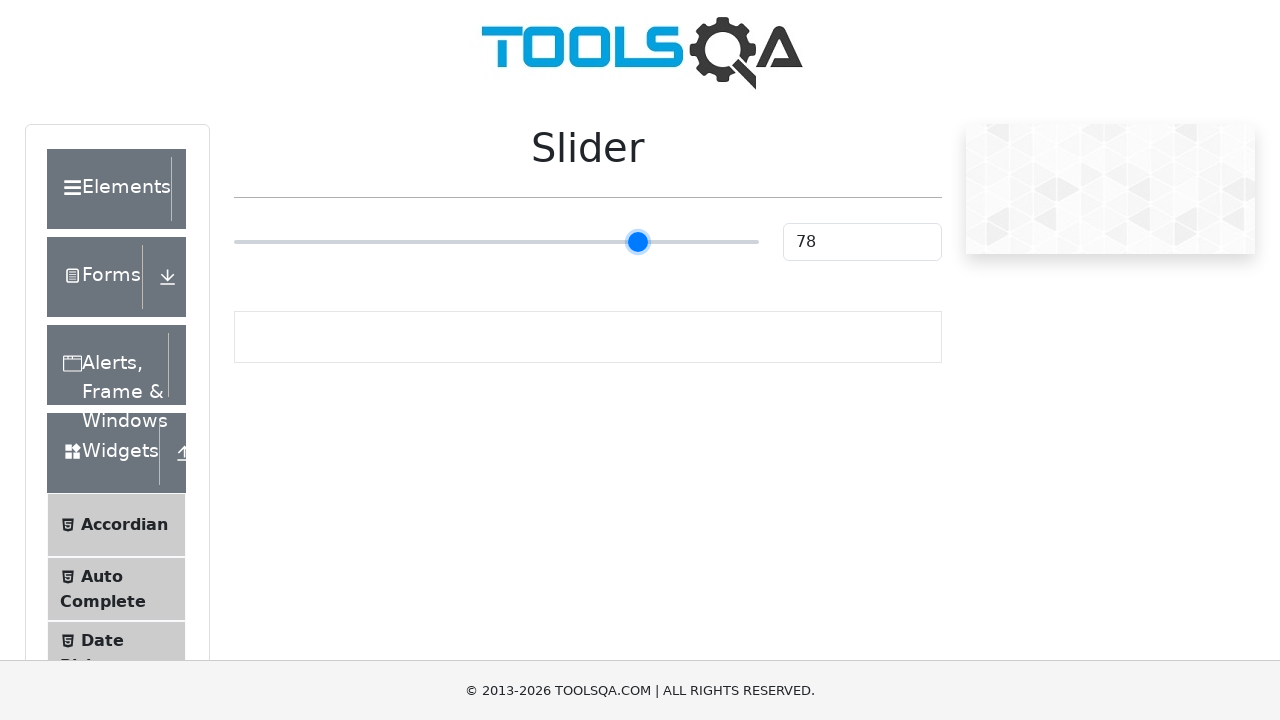

Pressed ArrowRight on slider (press 54 of 55) on input[type='range']
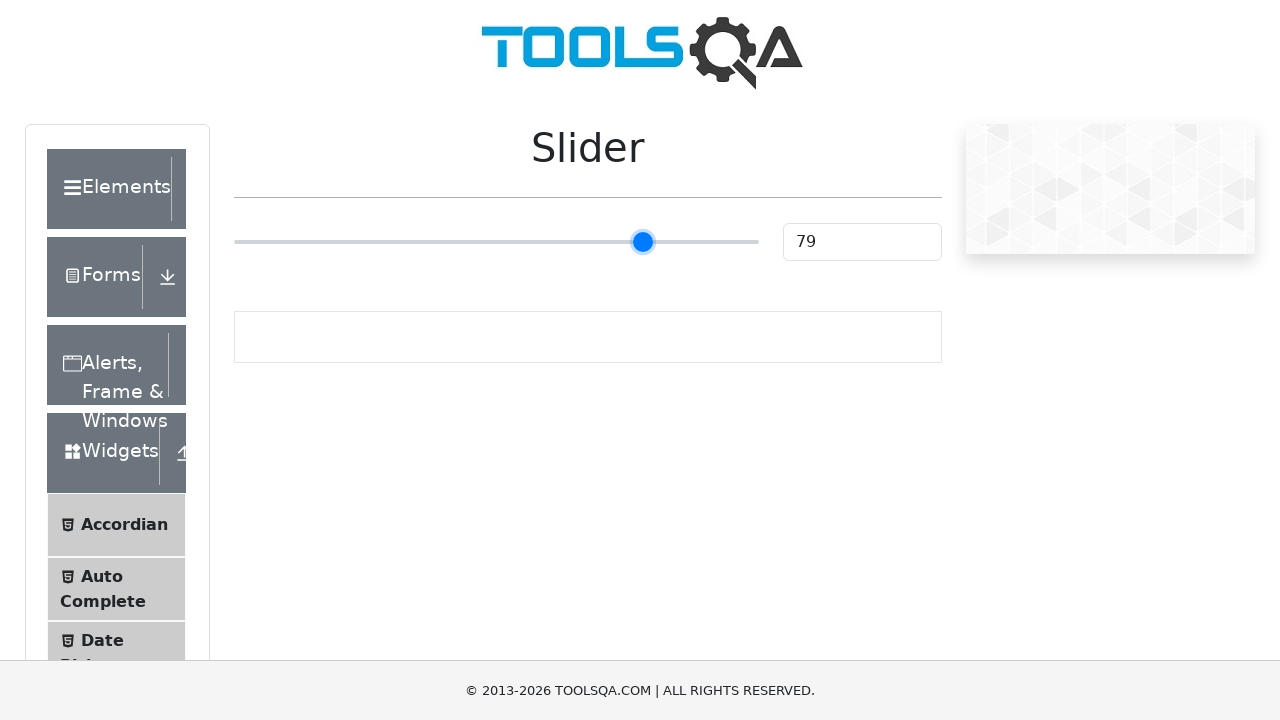

Pressed ArrowRight on slider (press 55 of 55) on input[type='range']
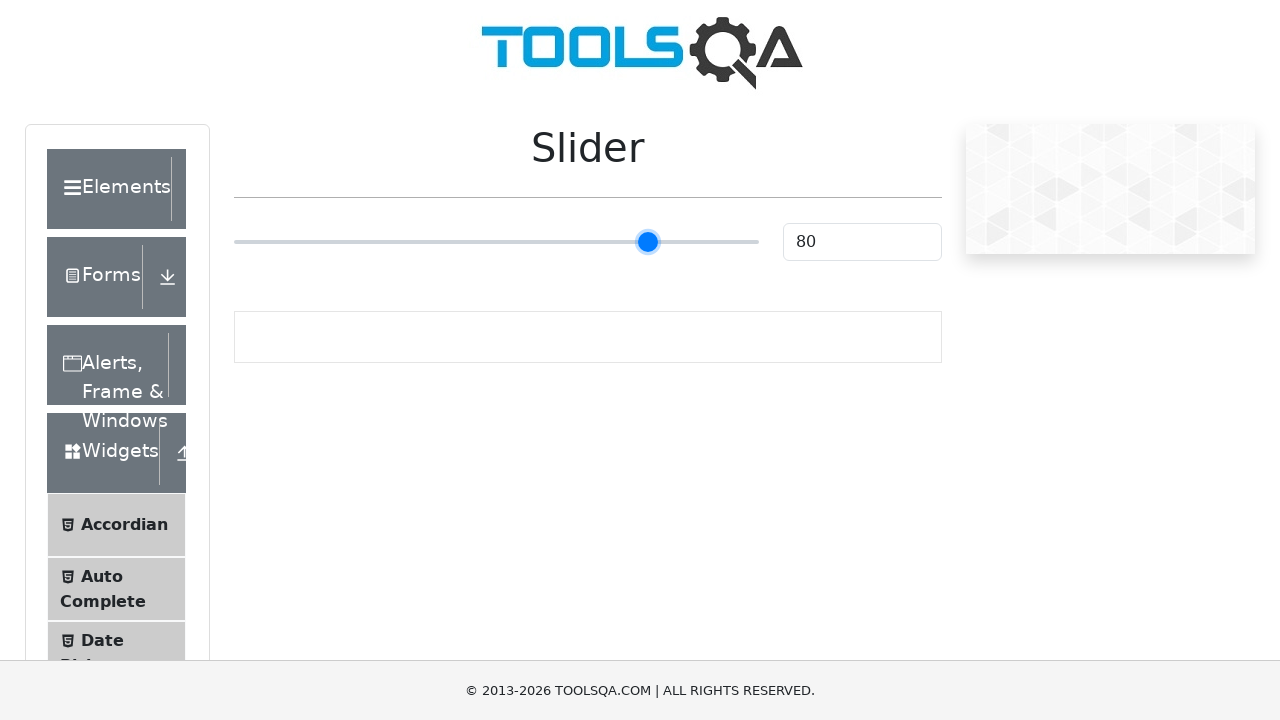

Slider value element appeared
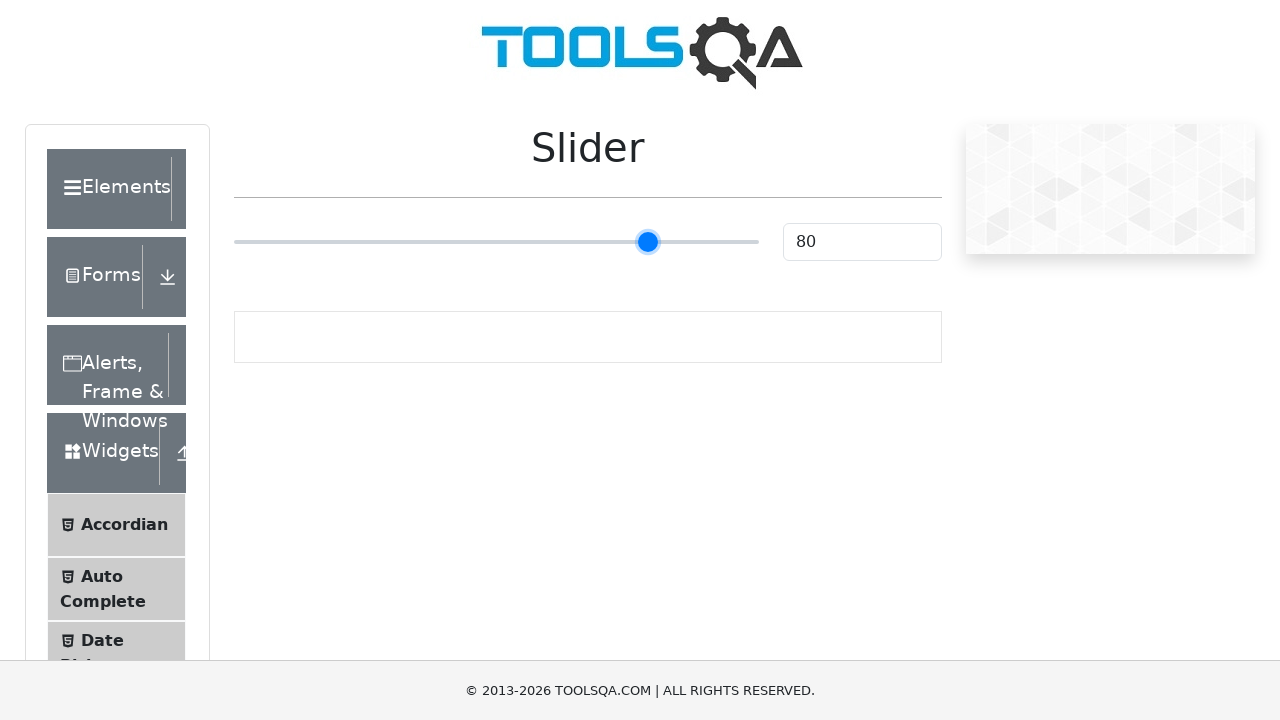

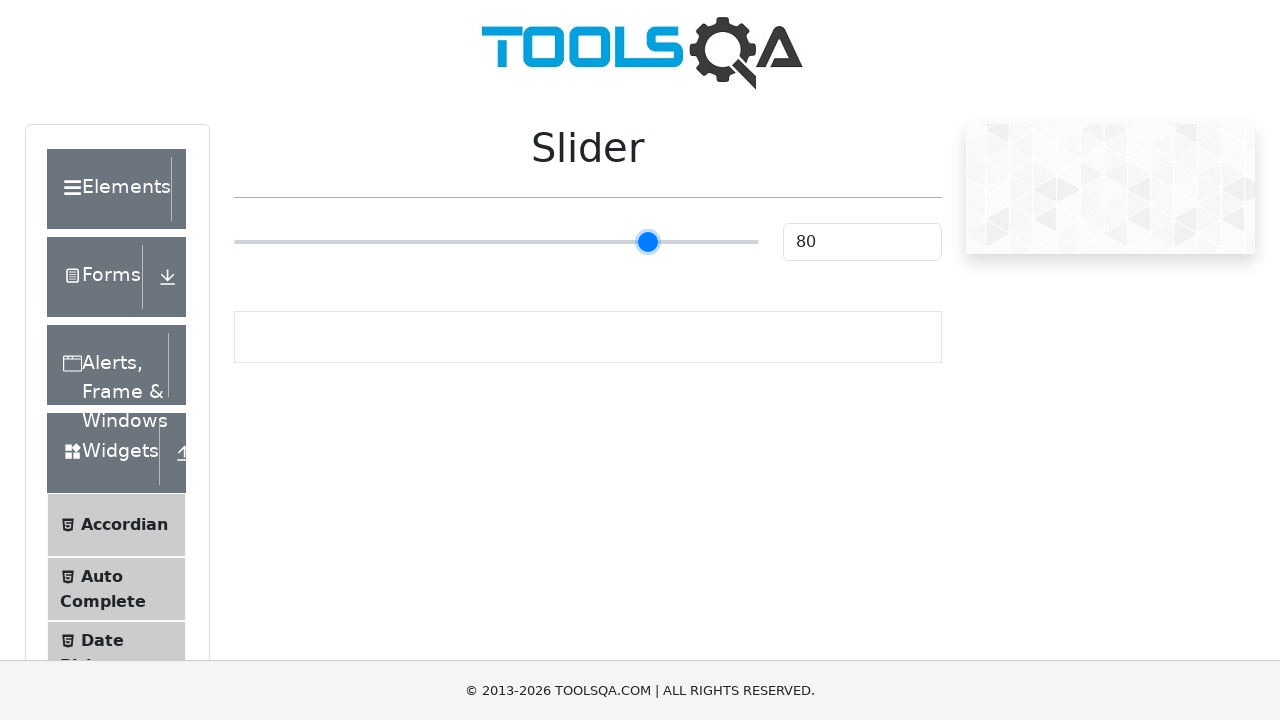